Navigates to an automotive website and performs extensive scrolling to load all content on the page

Starting URL: https://www.autohome.com.cn/car/

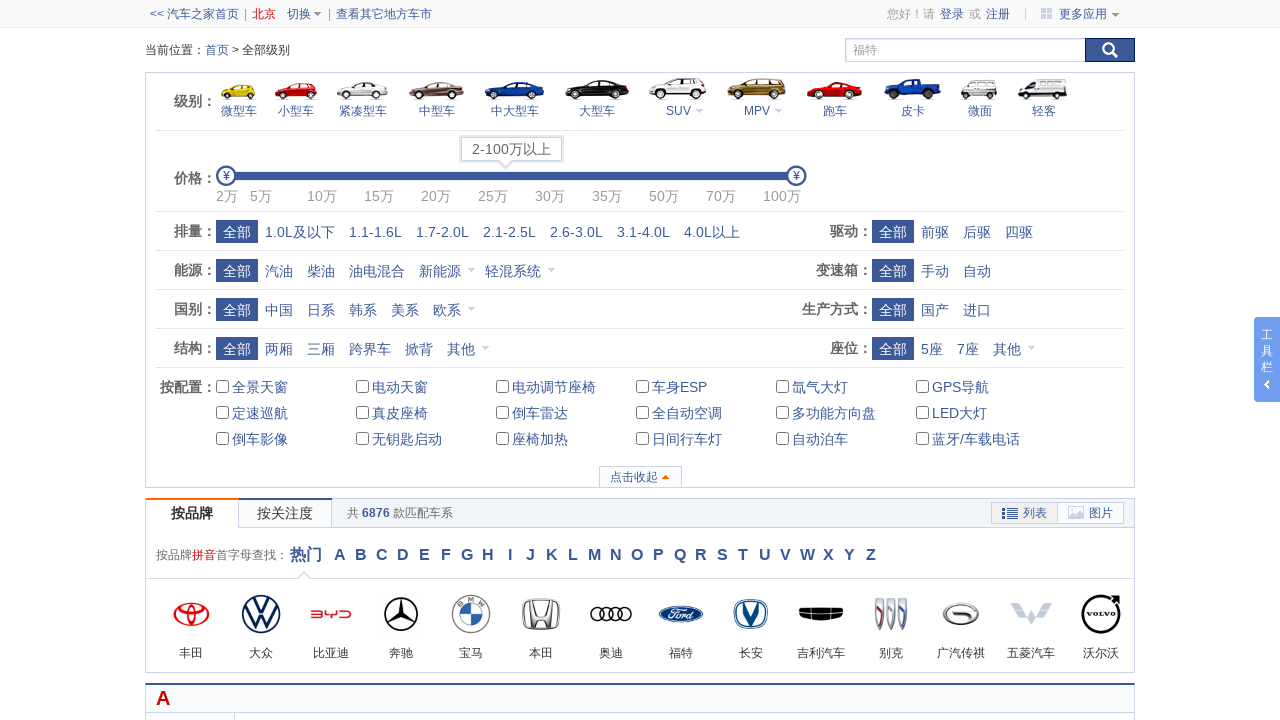

Scrolled down to position 10000 pixels
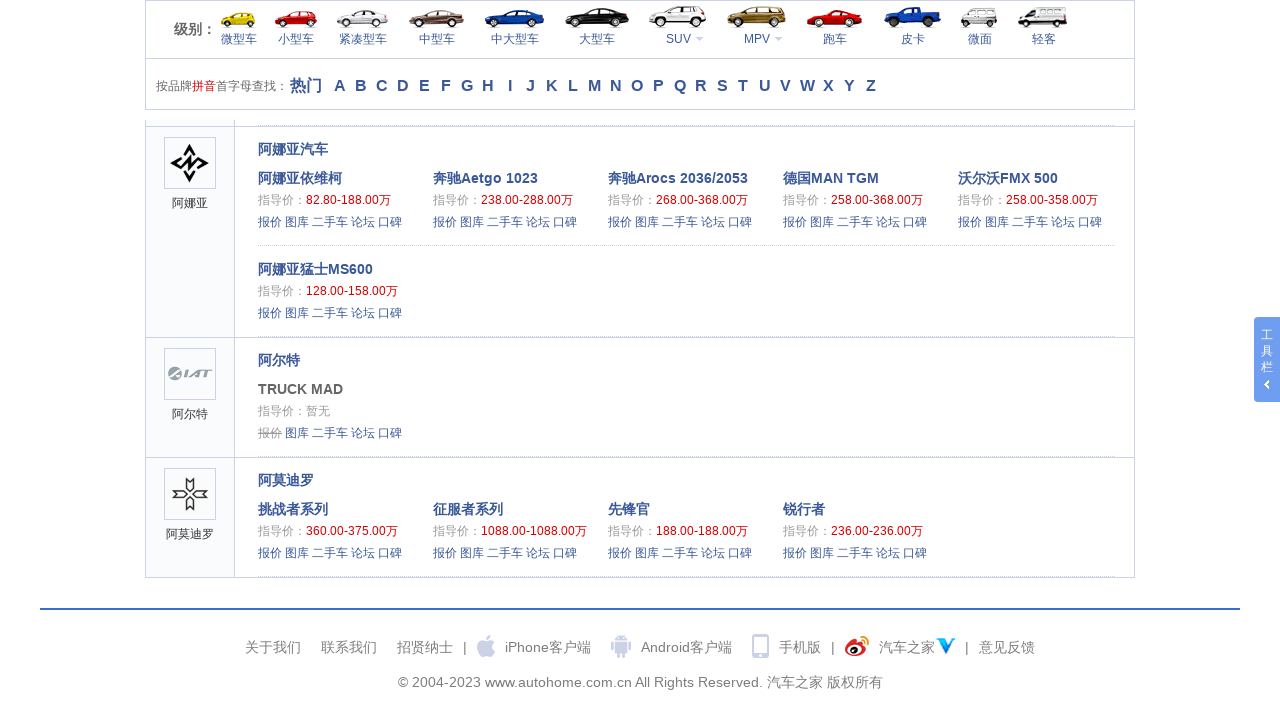

Waited 4 seconds for content to load after scroll iteration 1
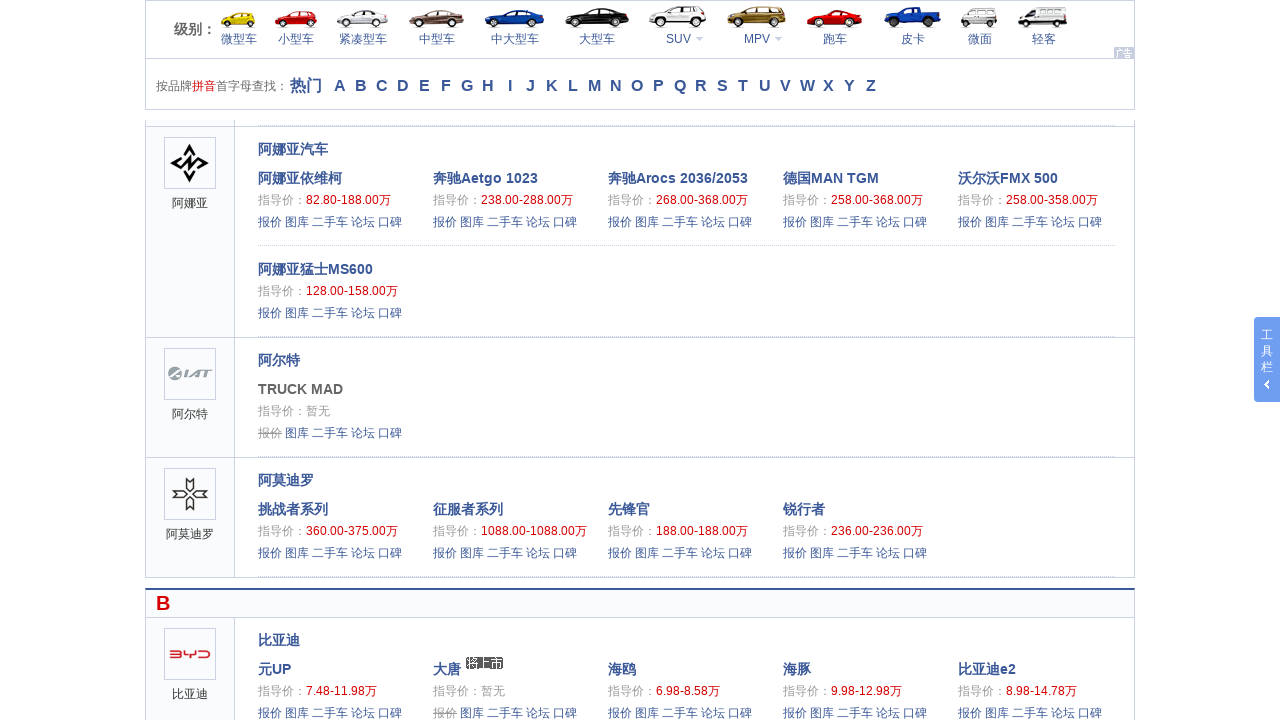

Scrolled down to position 20000 pixels
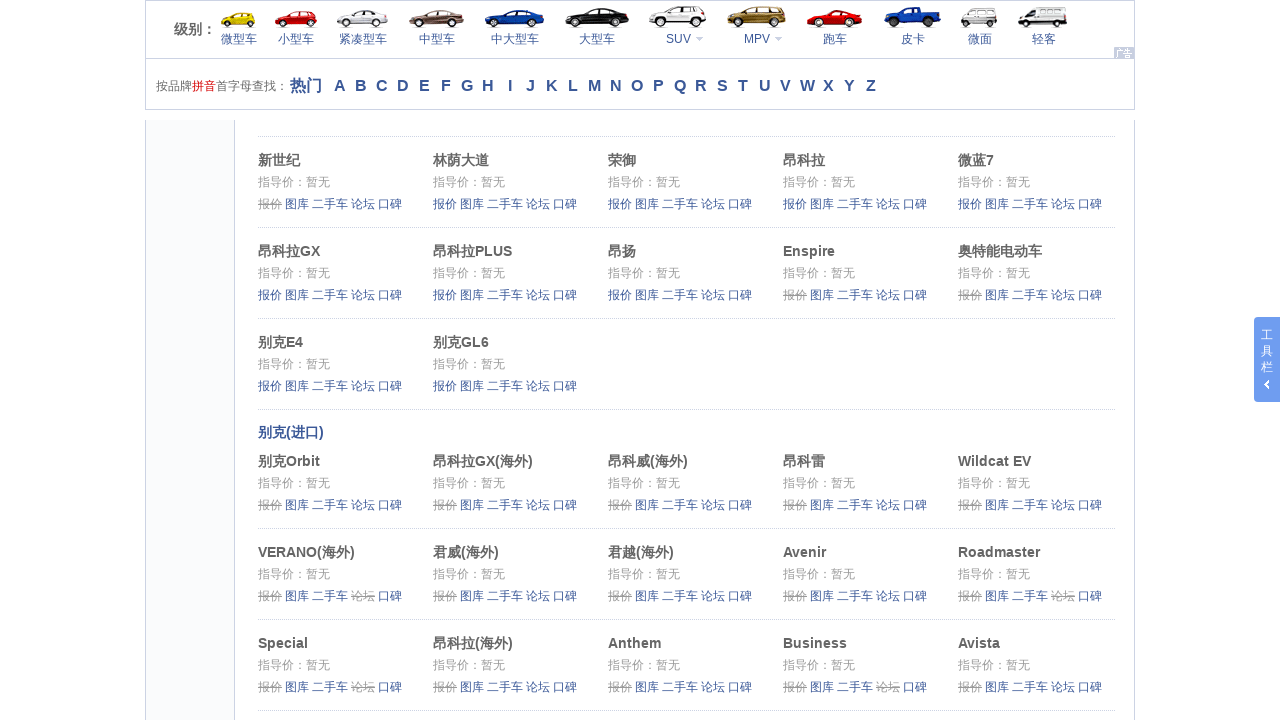

Waited 4 seconds for content to load after scroll iteration 2
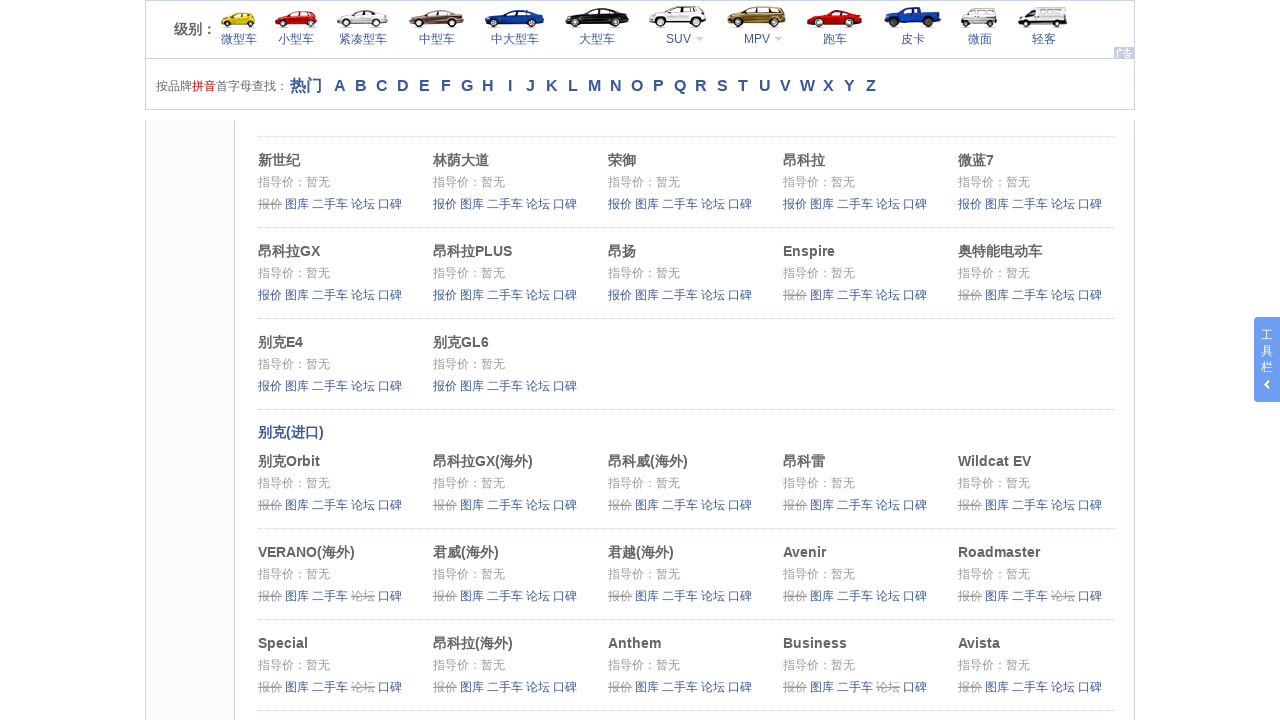

Scrolled down to position 30000 pixels
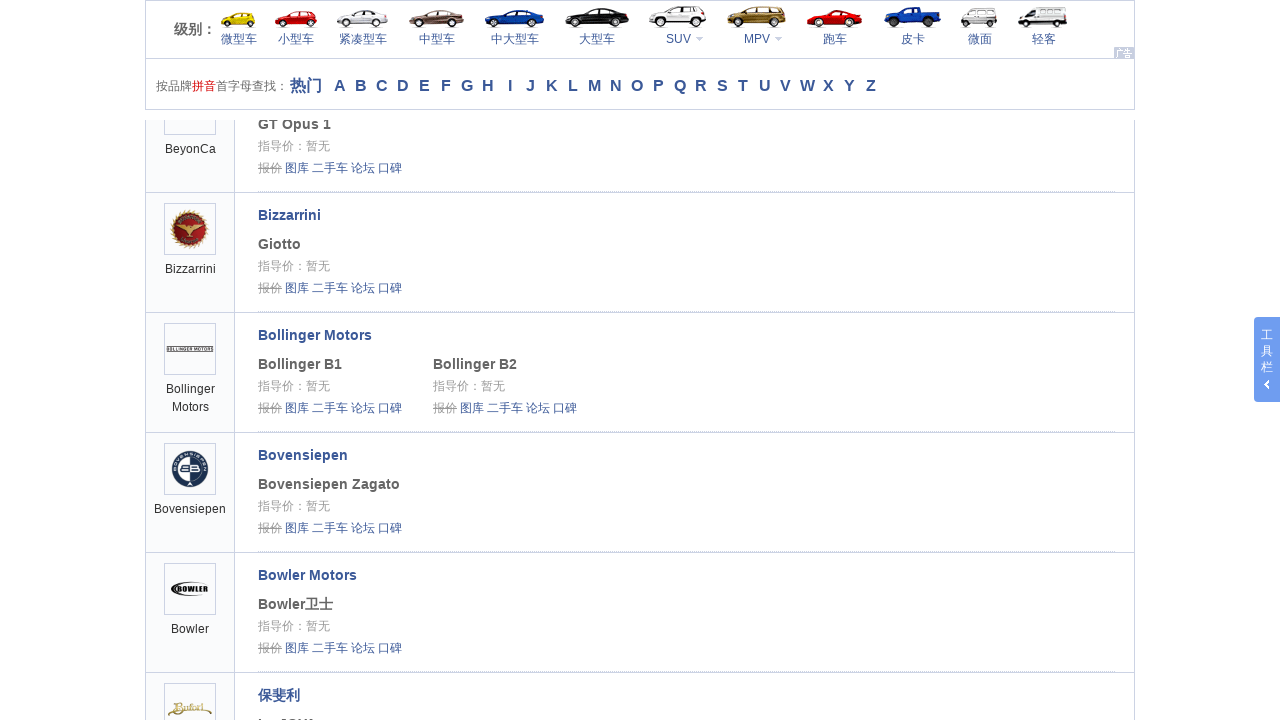

Waited 4 seconds for content to load after scroll iteration 3
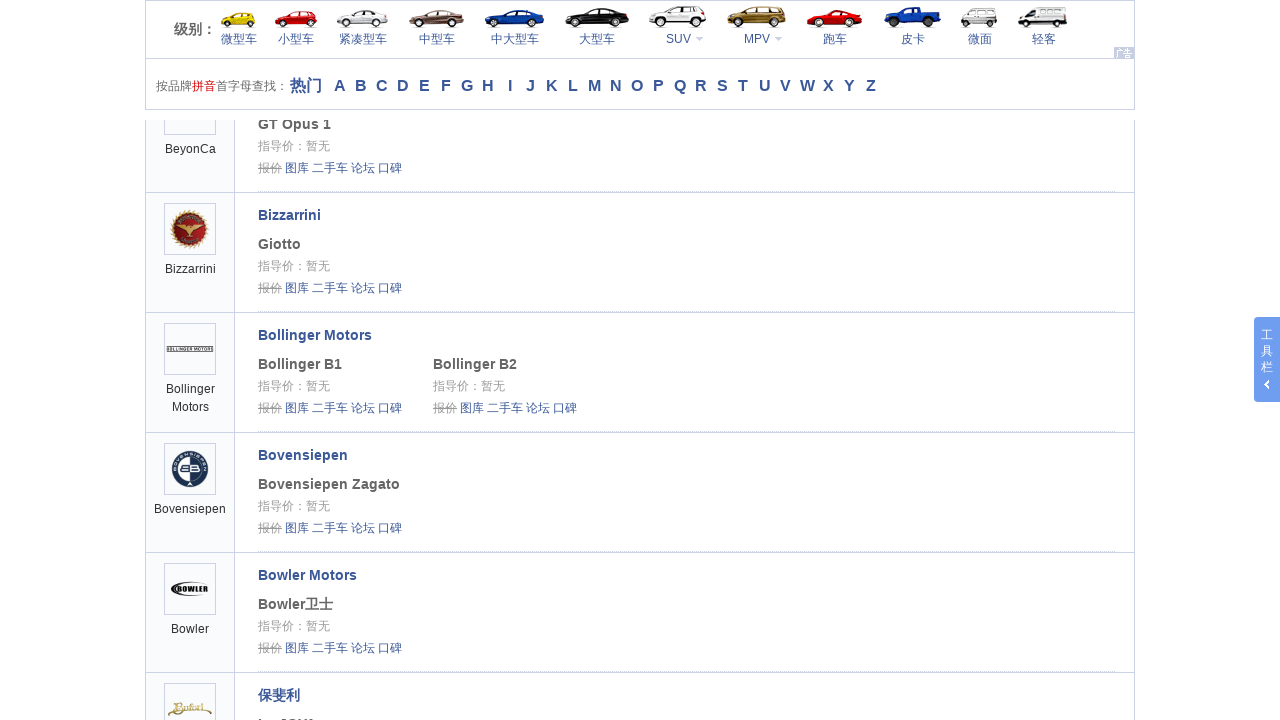

Scrolled down to position 40000 pixels
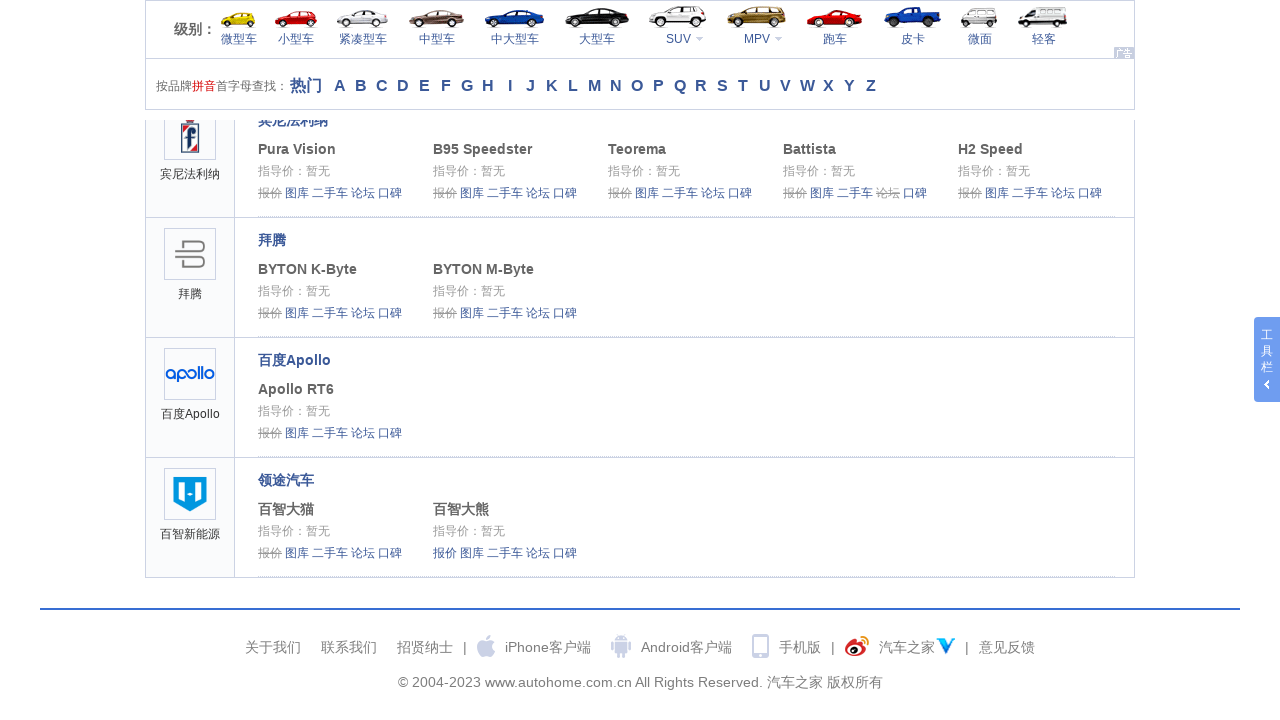

Waited 4 seconds for content to load after scroll iteration 4
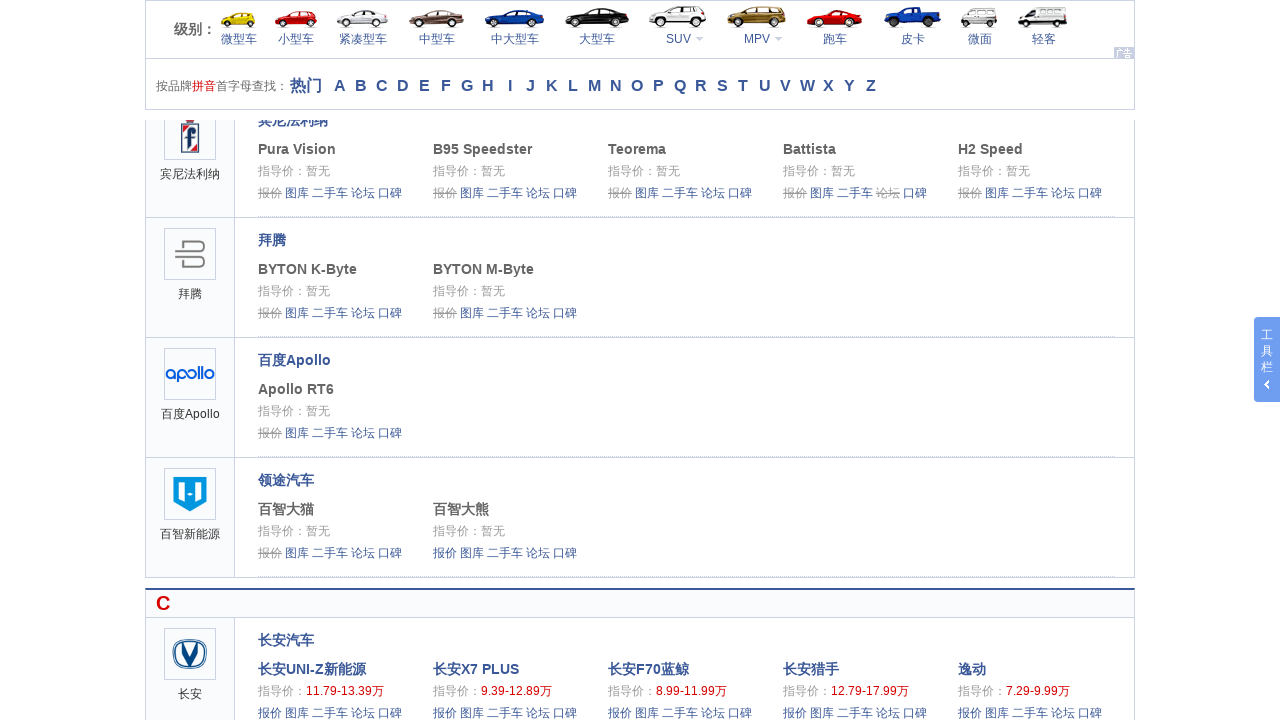

Scrolled down to position 50000 pixels
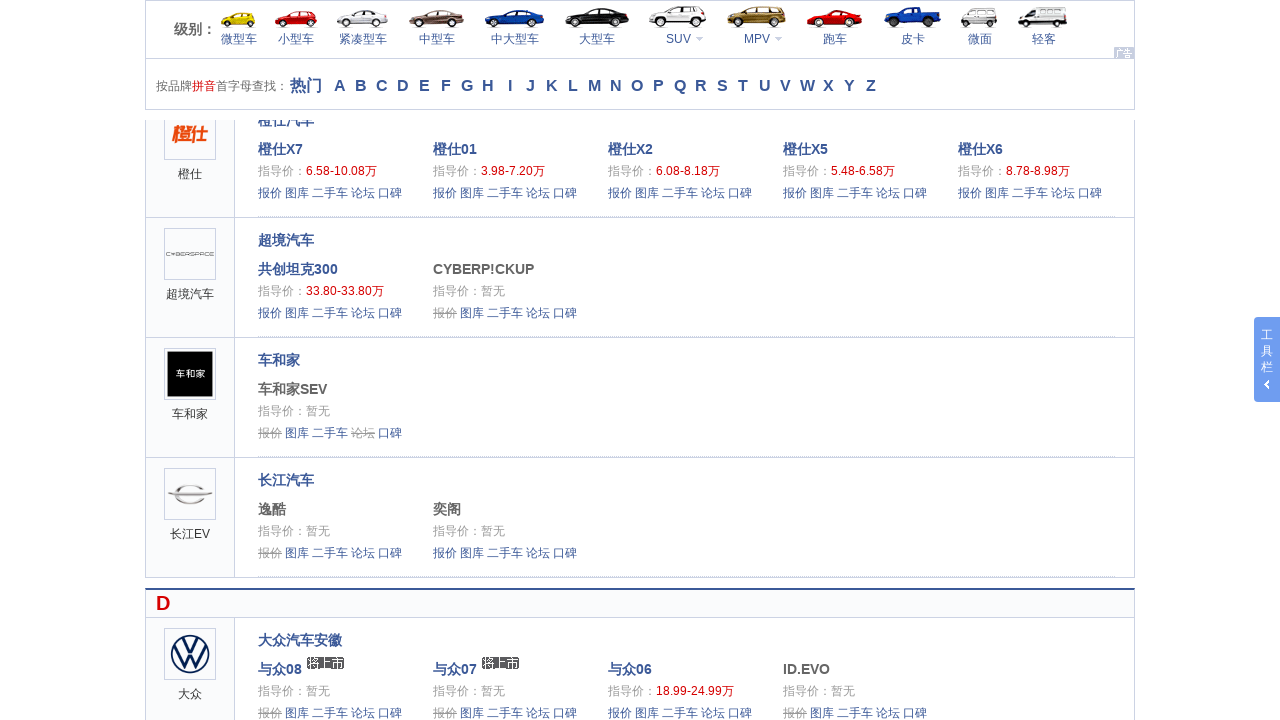

Waited 4 seconds for content to load after scroll iteration 5
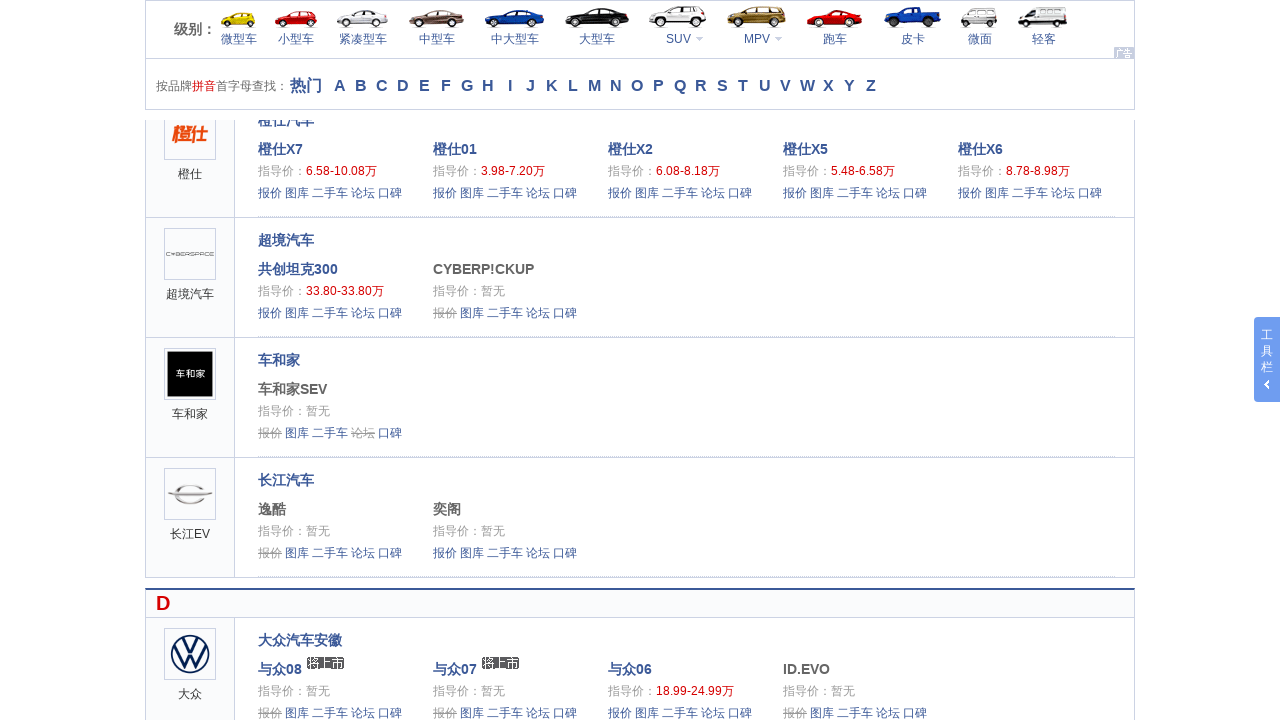

Scrolled down to position 60000 pixels
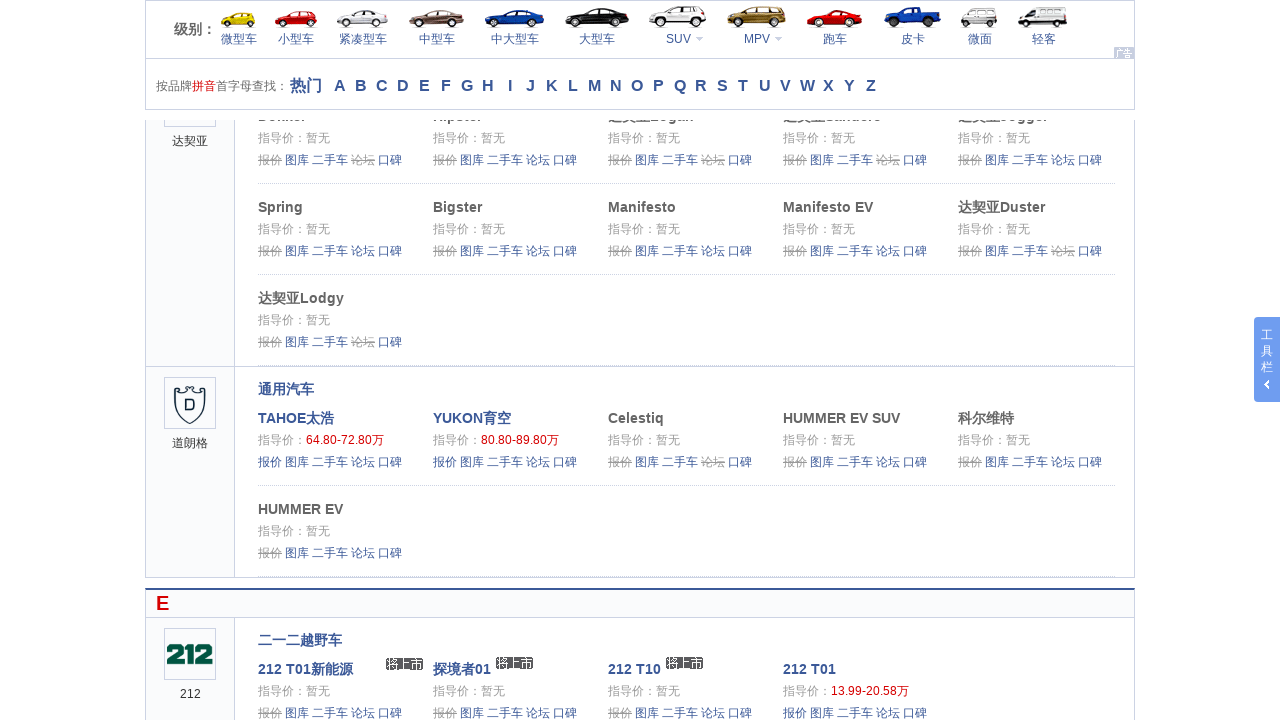

Waited 4 seconds for content to load after scroll iteration 6
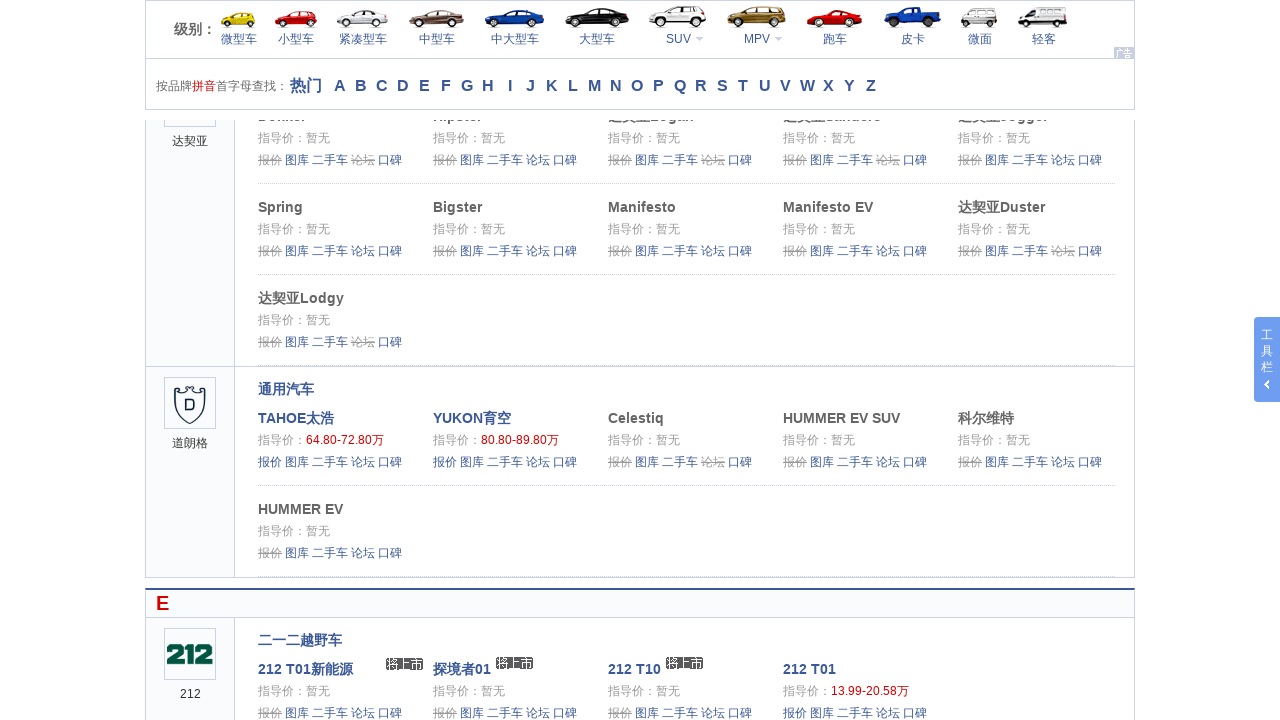

Scrolled down to position 70000 pixels
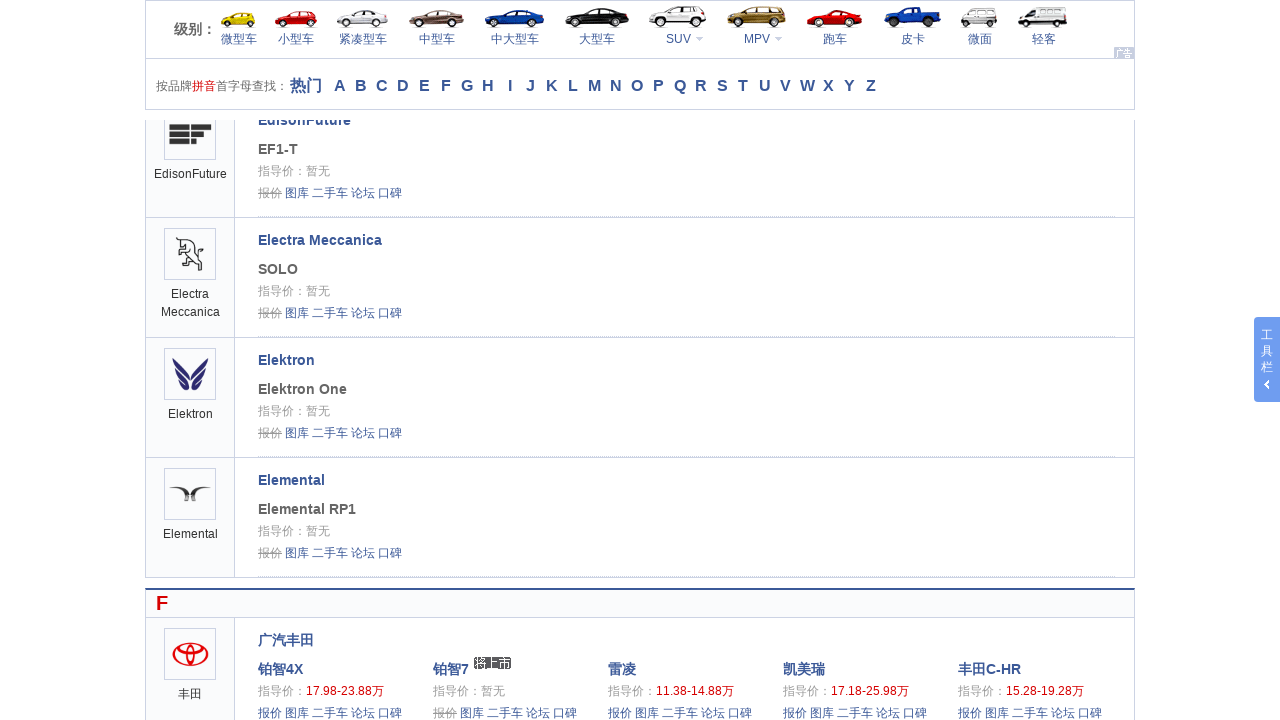

Waited 4 seconds for content to load after scroll iteration 7
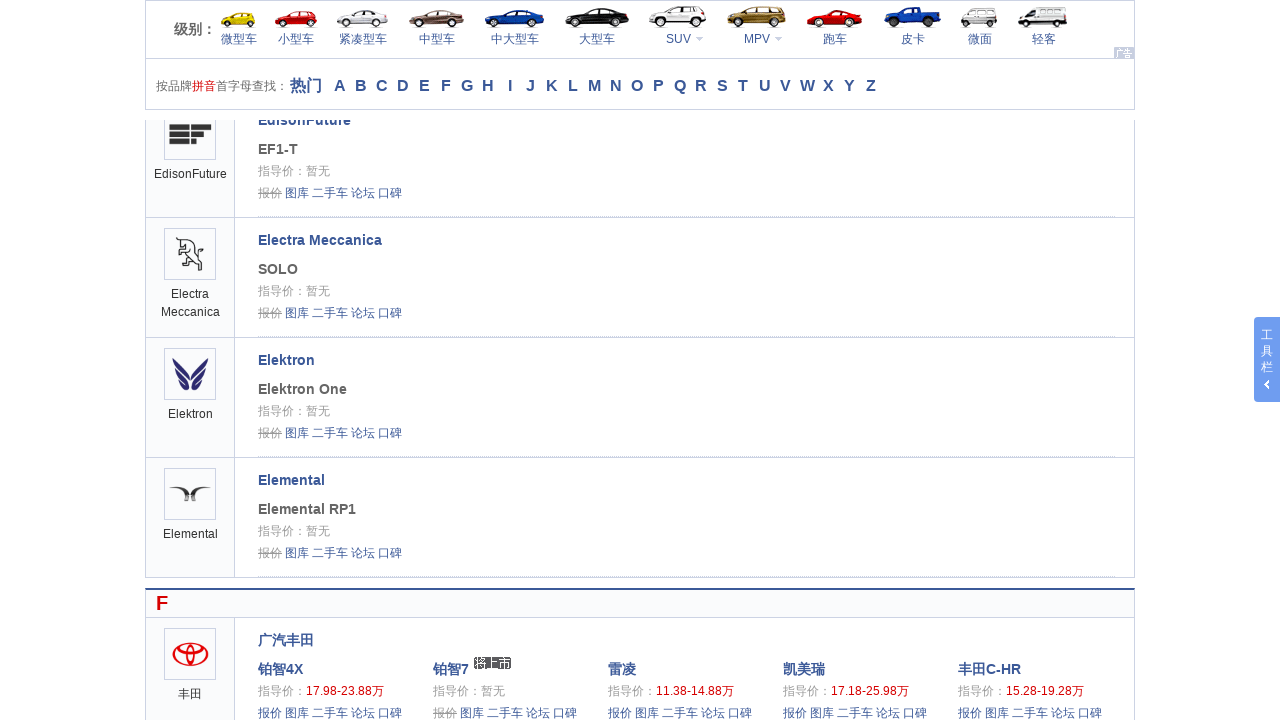

Scrolled down to position 80000 pixels
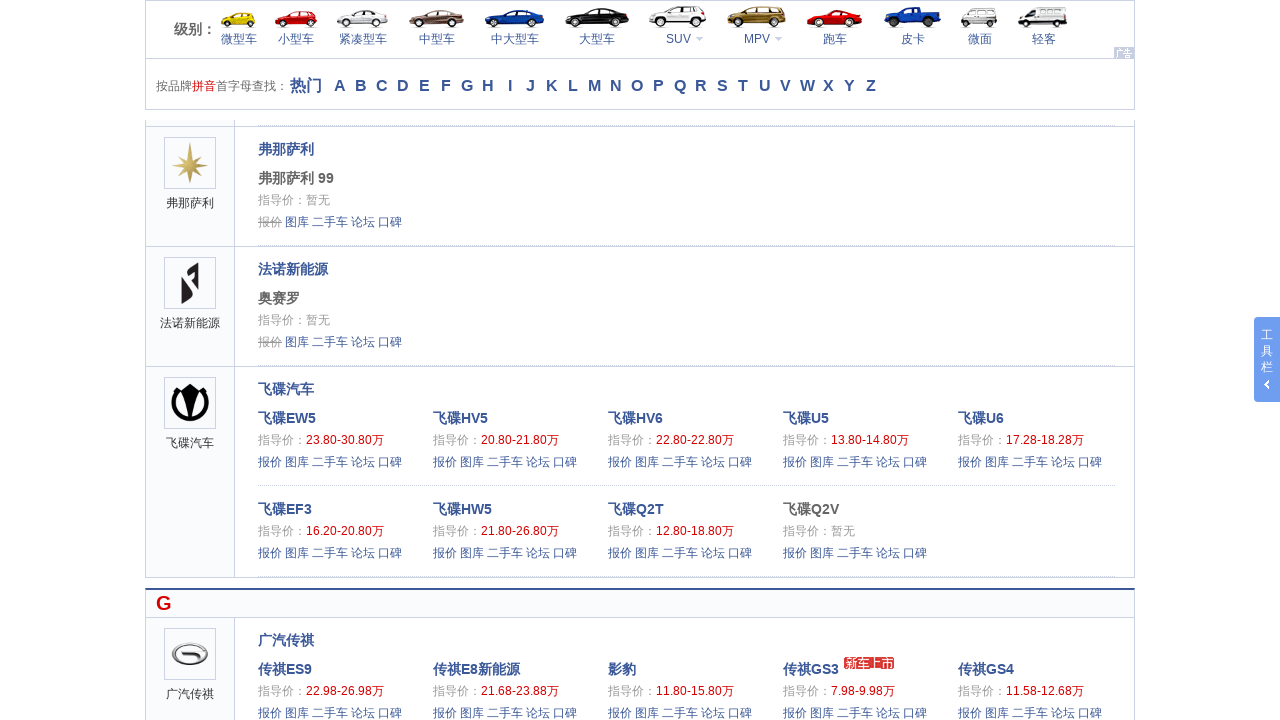

Waited 4 seconds for content to load after scroll iteration 8
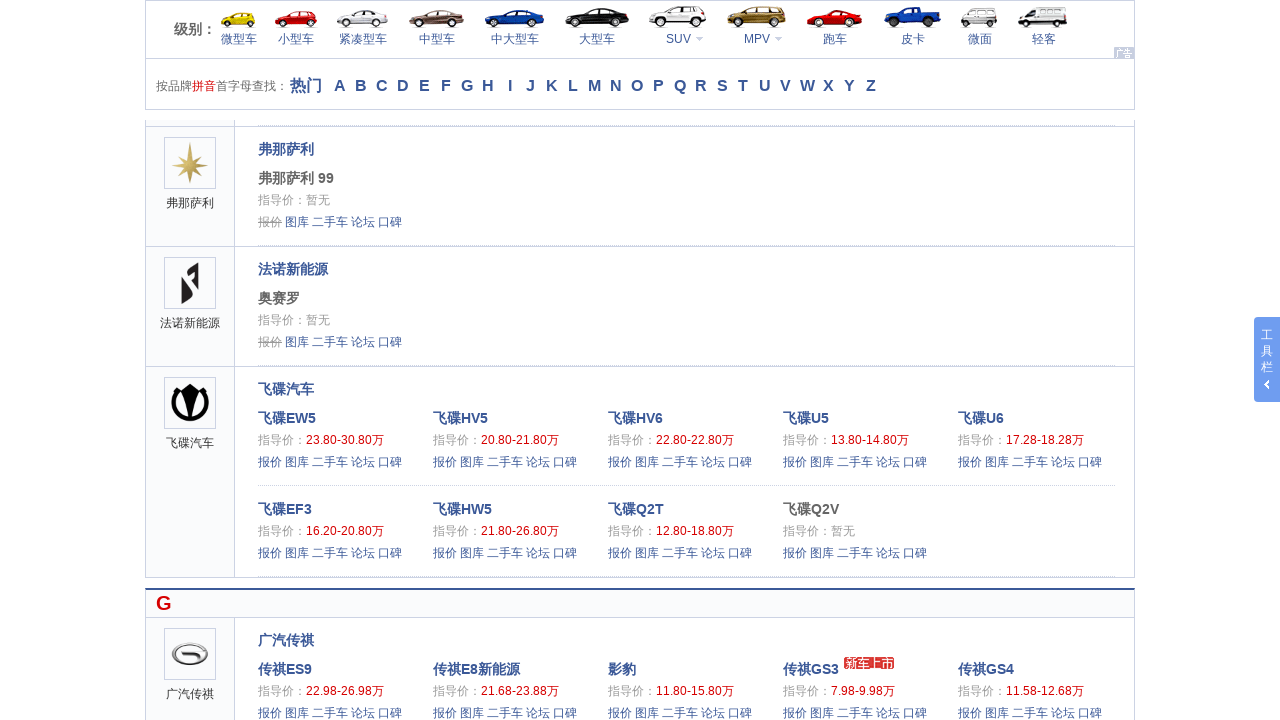

Scrolled down to position 90000 pixels
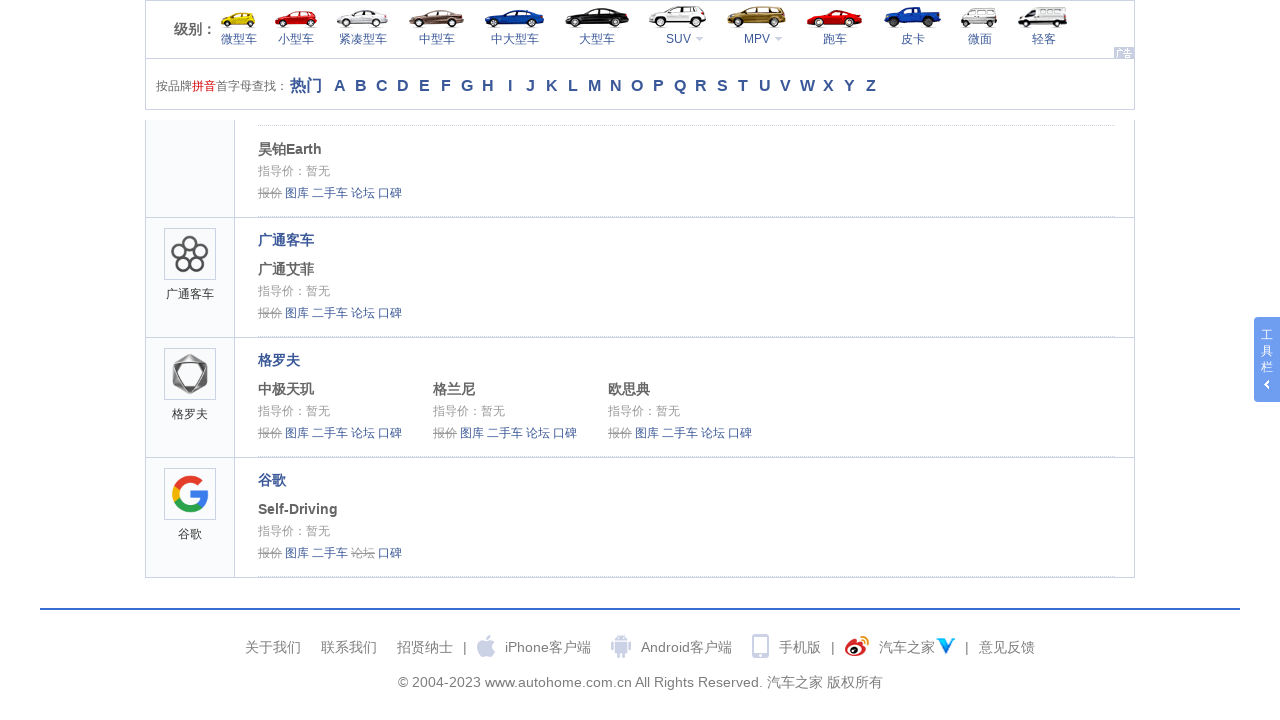

Waited 4 seconds for content to load after scroll iteration 9
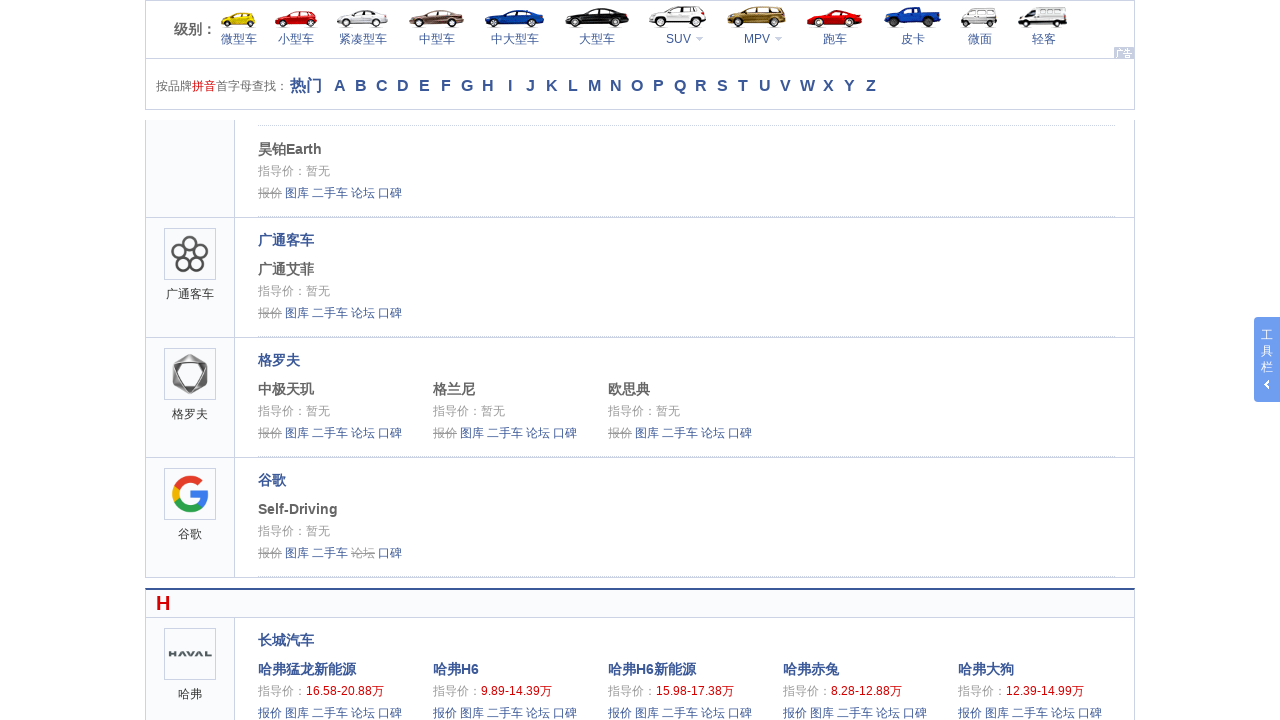

Scrolled down to position 100000 pixels
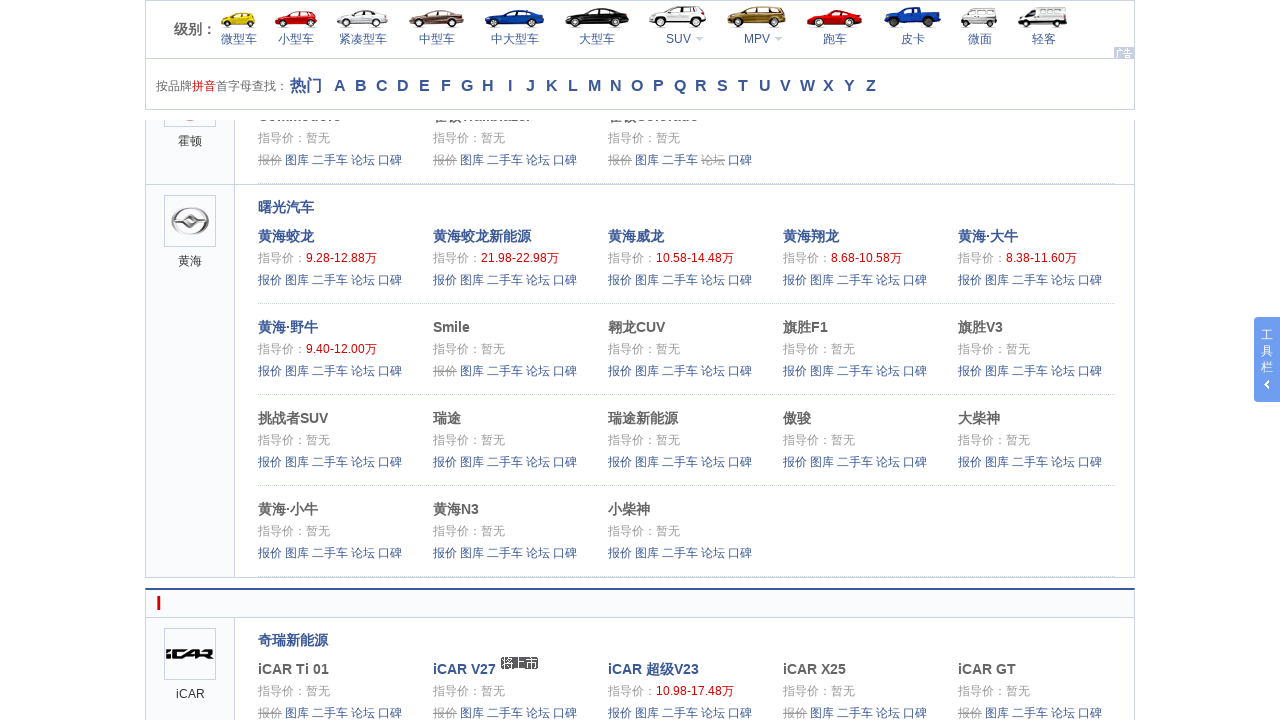

Waited 4 seconds for content to load after scroll iteration 10
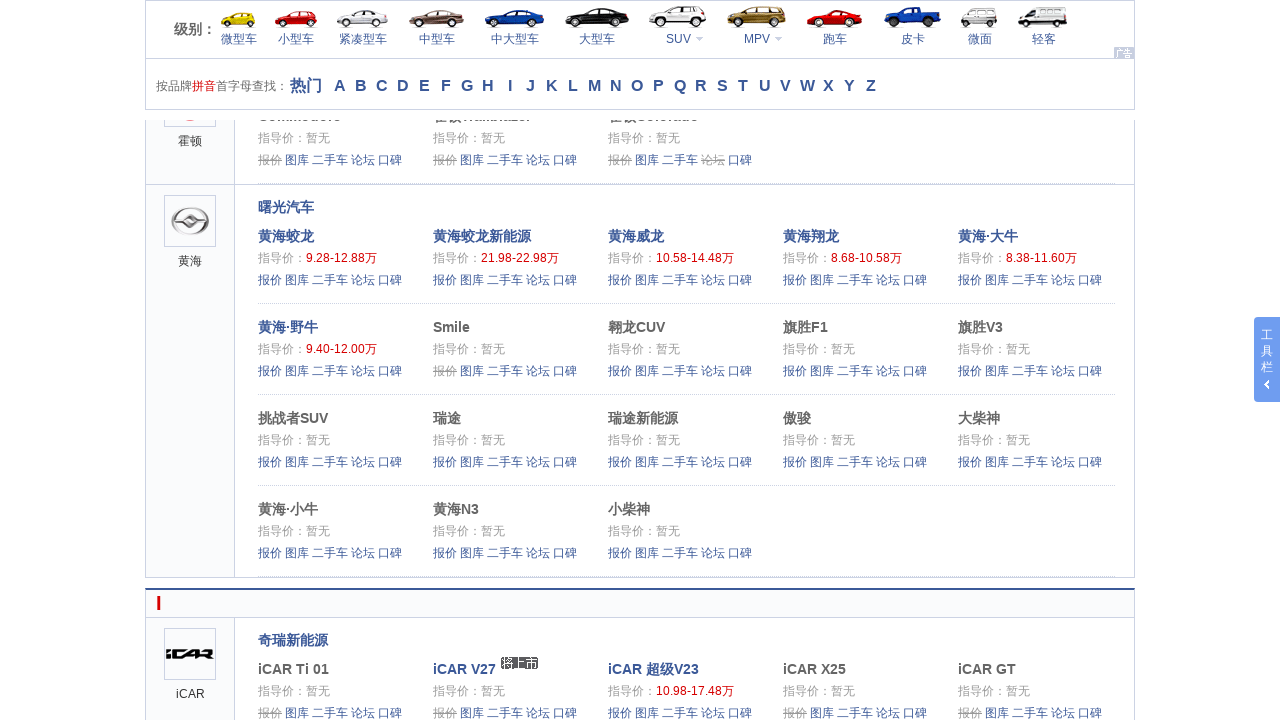

Scrolled down to position 110000 pixels
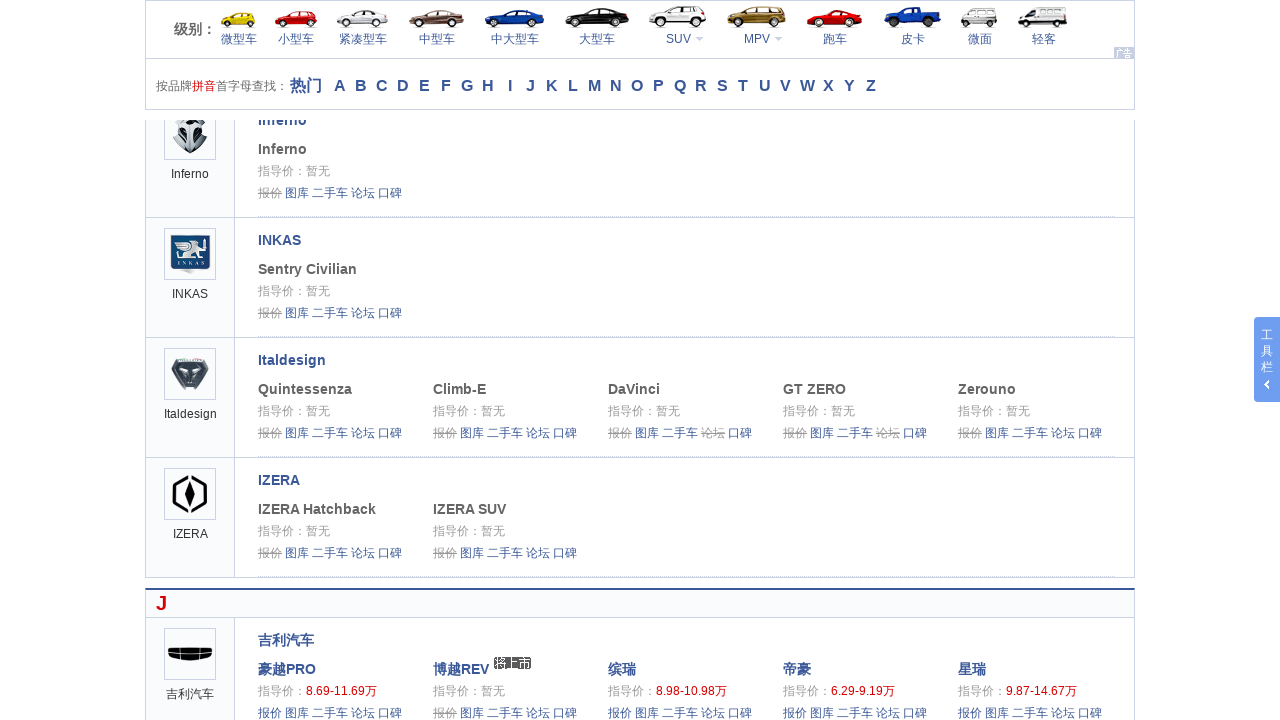

Waited 4 seconds for content to load after scroll iteration 11
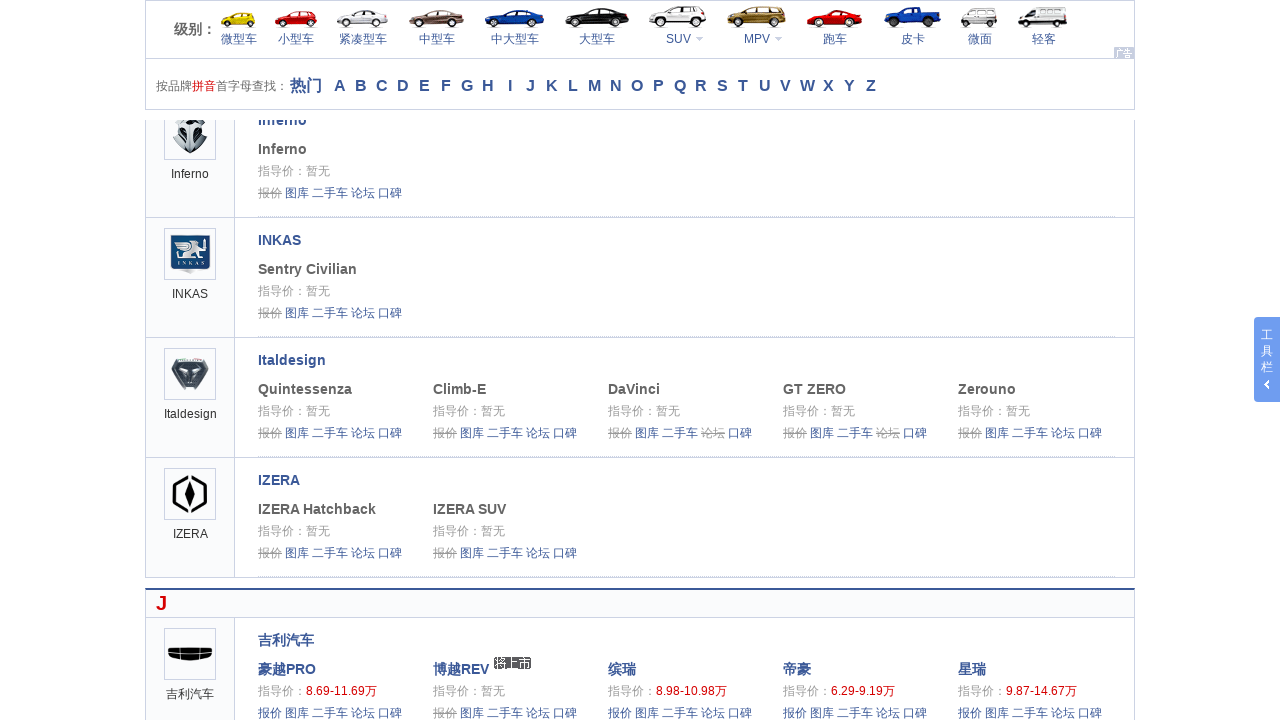

Scrolled down to position 120000 pixels
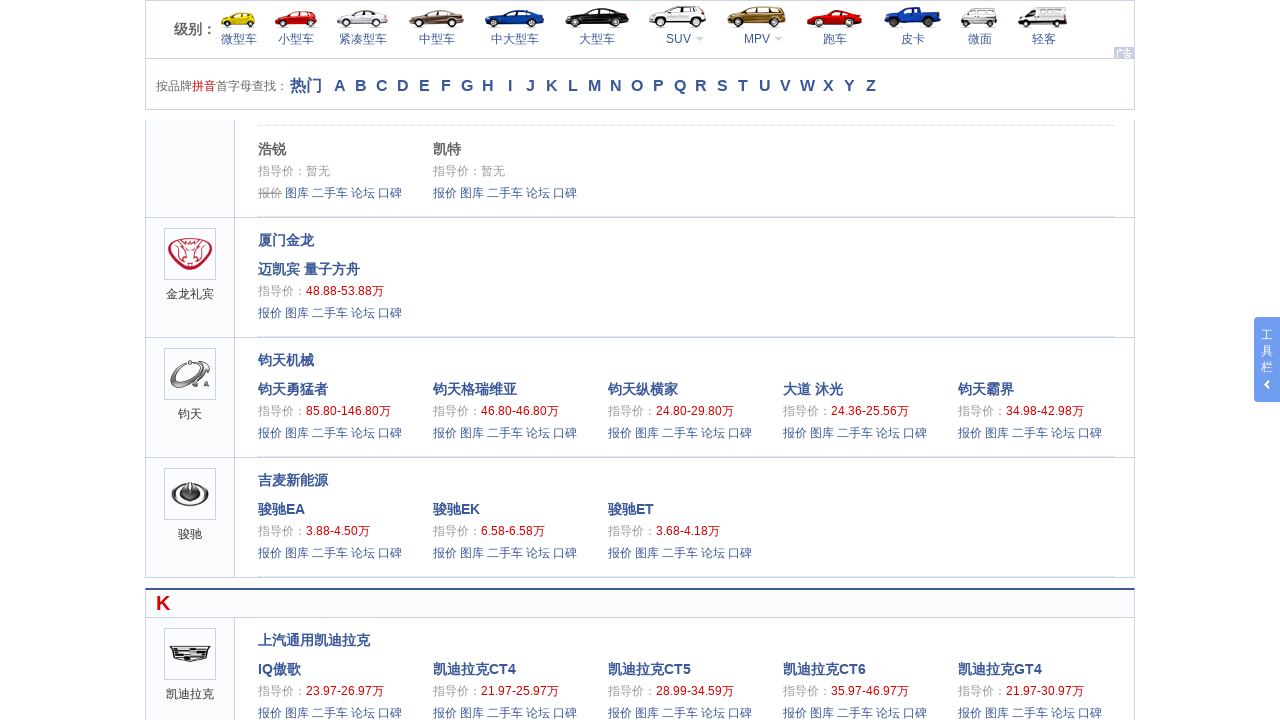

Waited 4 seconds for content to load after scroll iteration 12
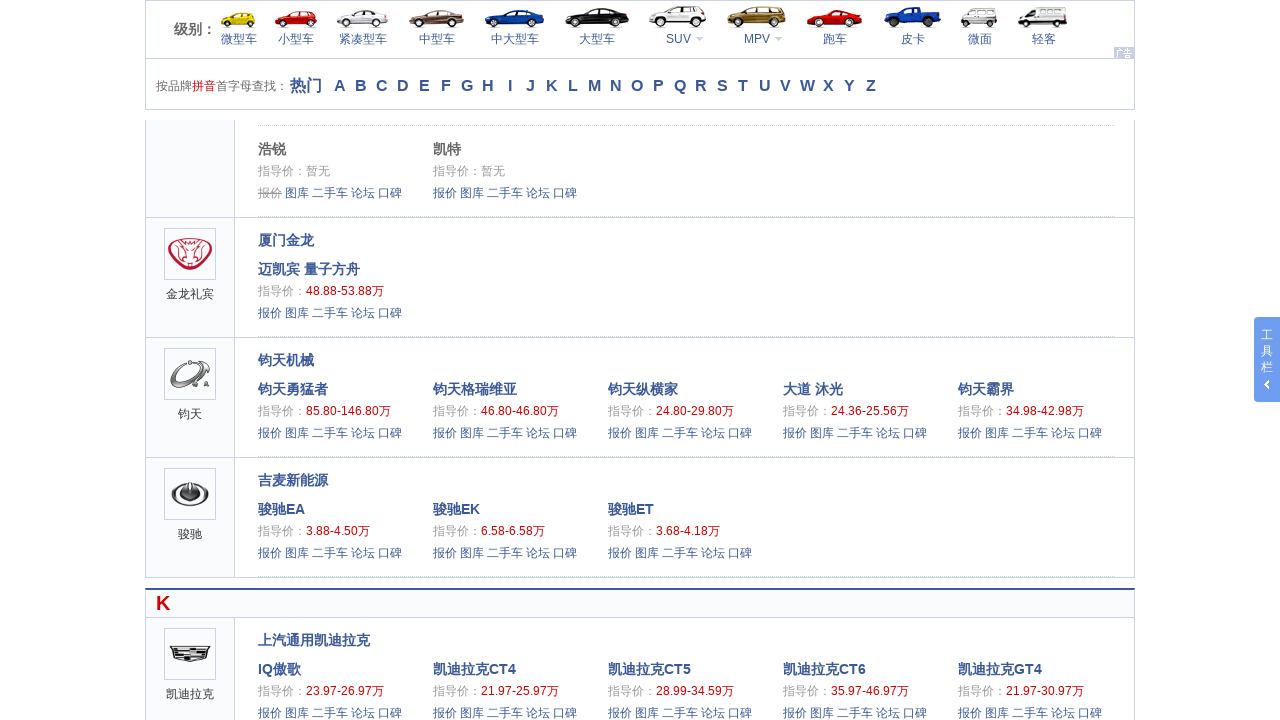

Scrolled down to position 130000 pixels
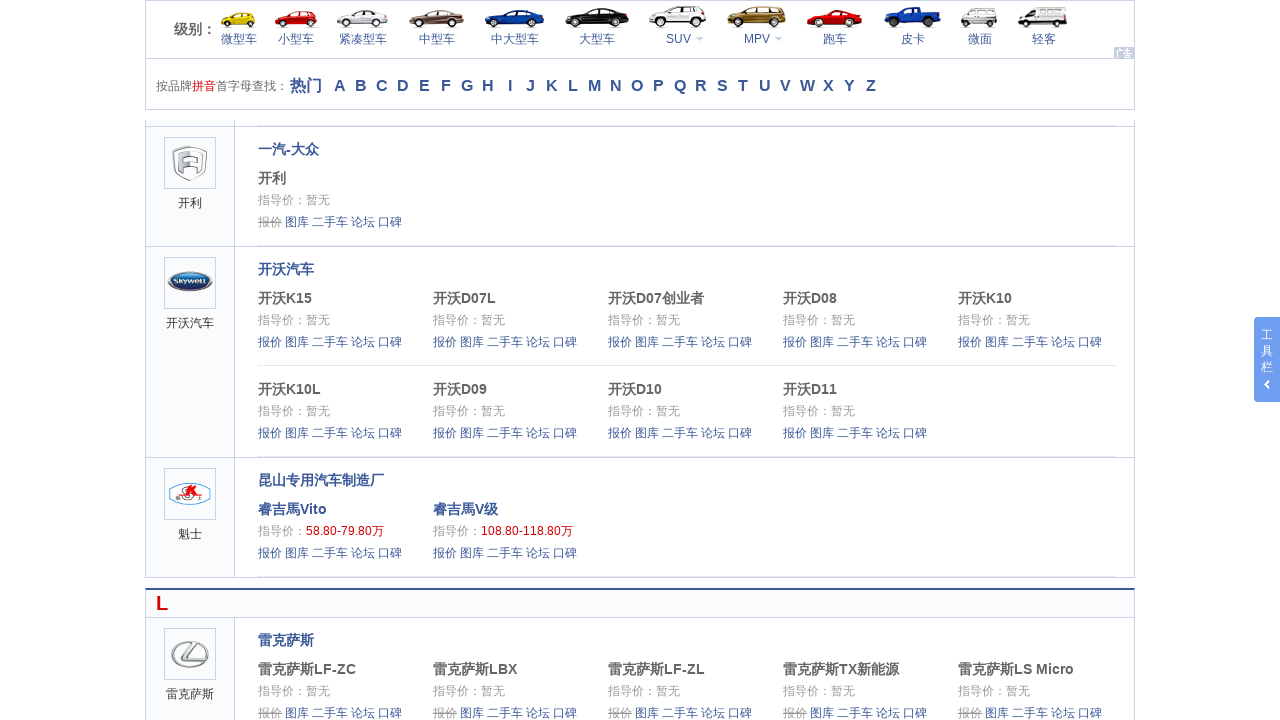

Waited 4 seconds for content to load after scroll iteration 13
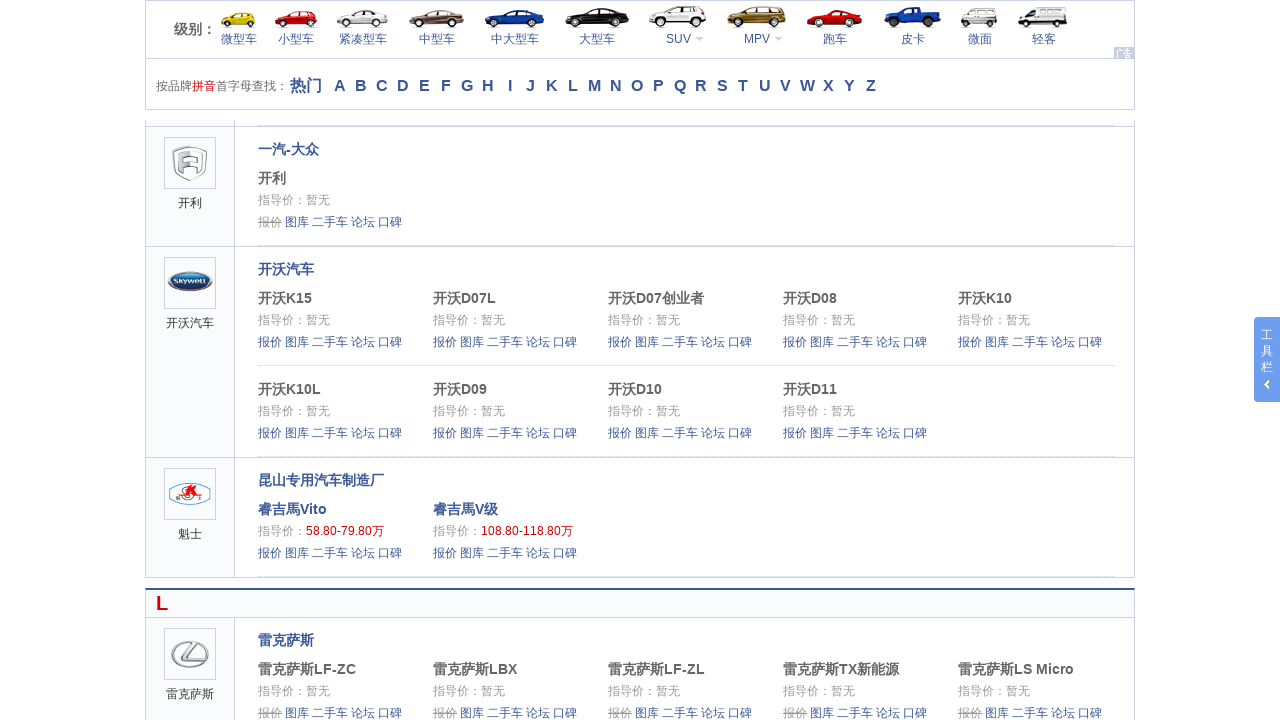

Scrolled down to position 140000 pixels
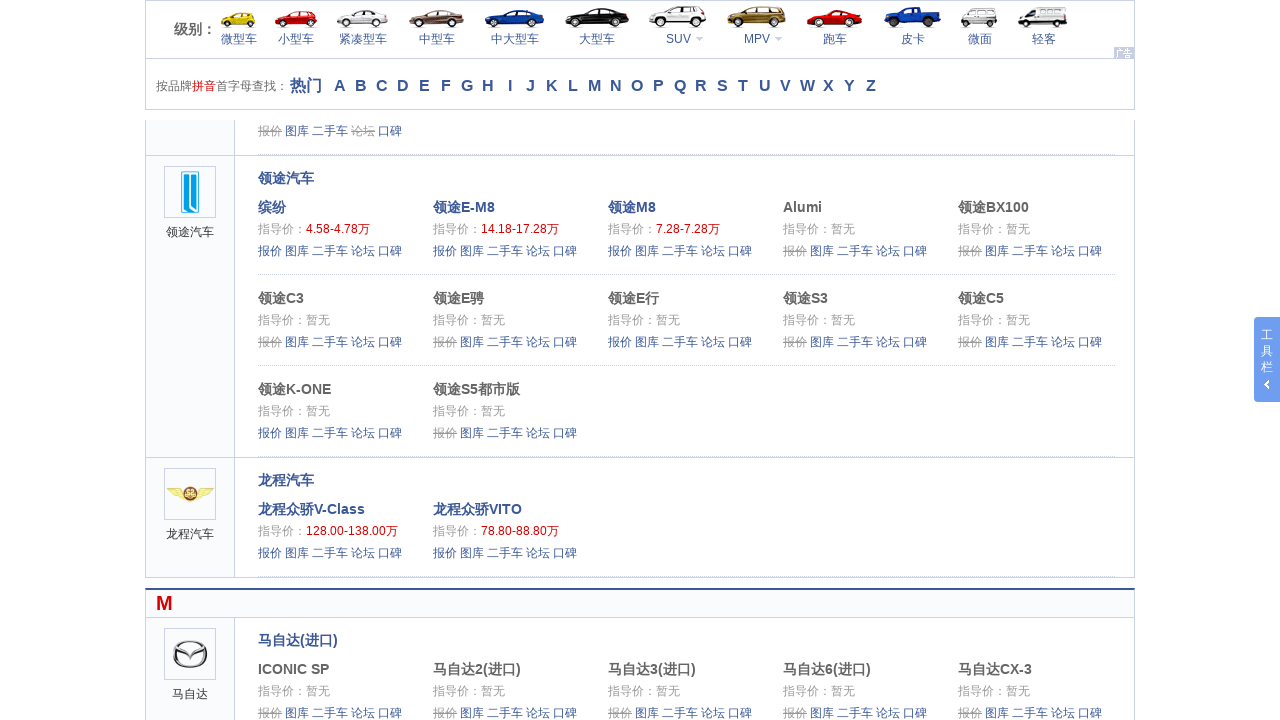

Waited 4 seconds for content to load after scroll iteration 14
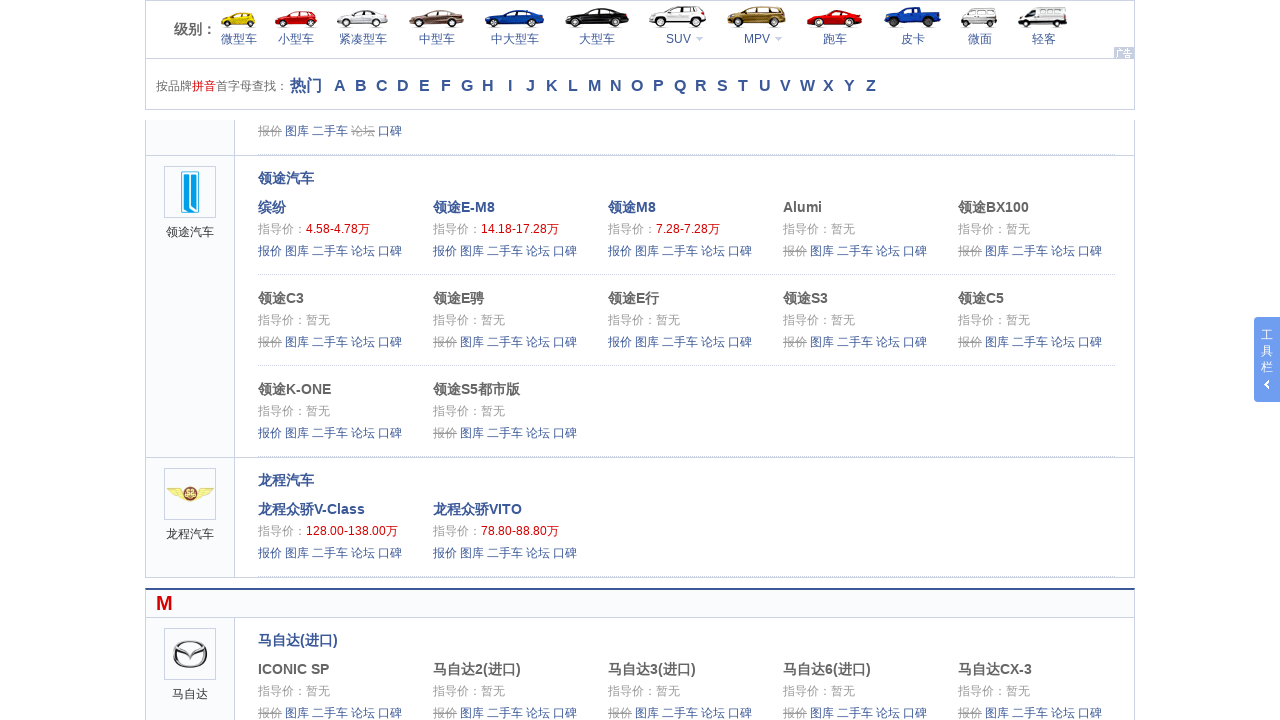

Scrolled down to position 150000 pixels
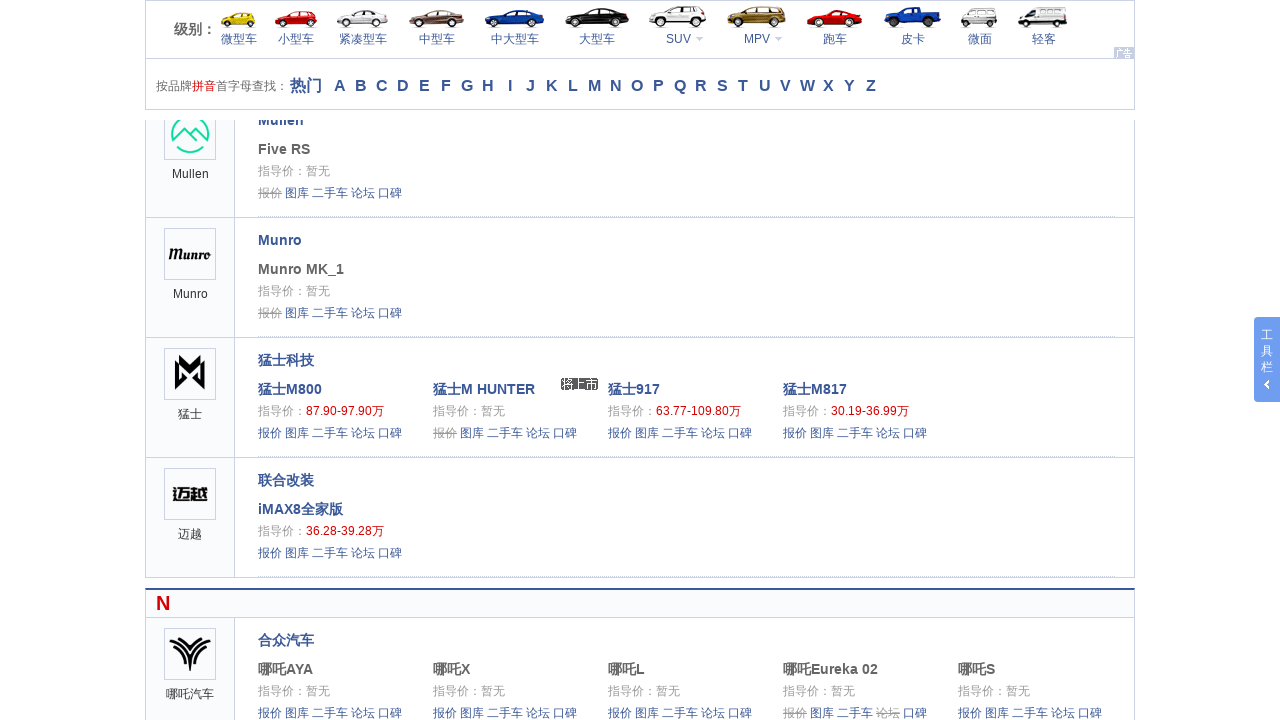

Waited 4 seconds for content to load after scroll iteration 15
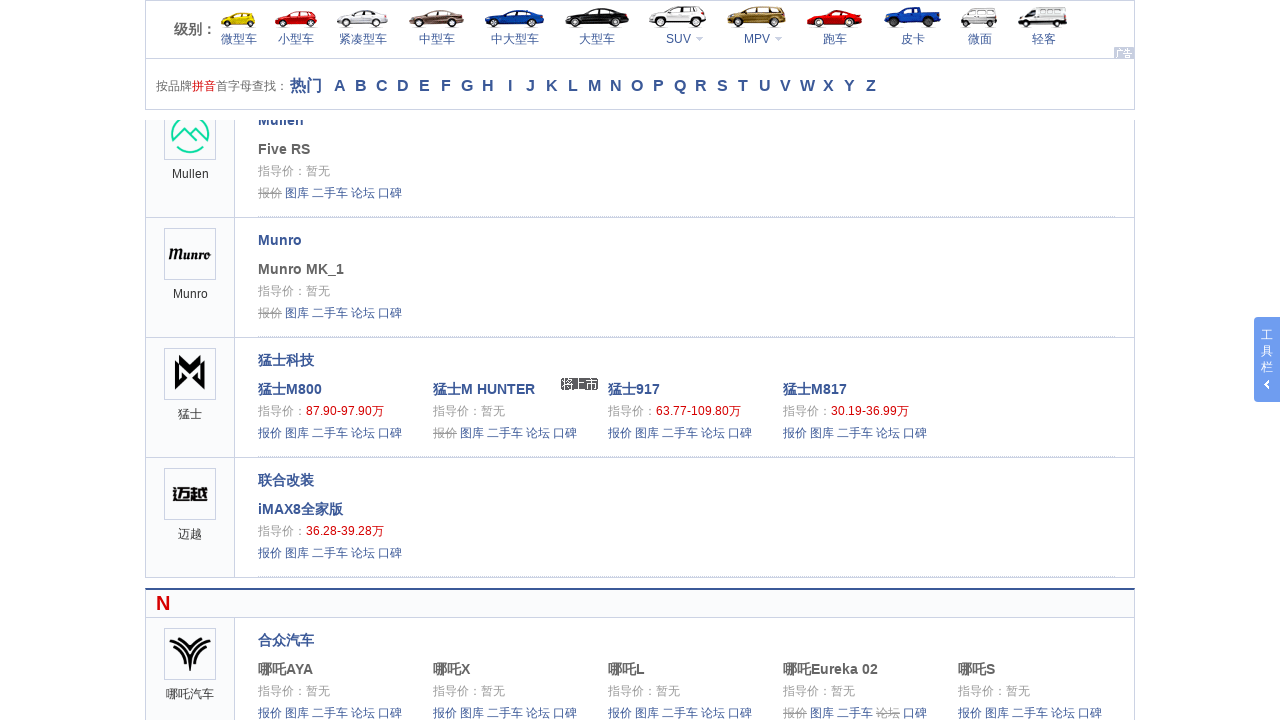

Scrolled down to position 160000 pixels
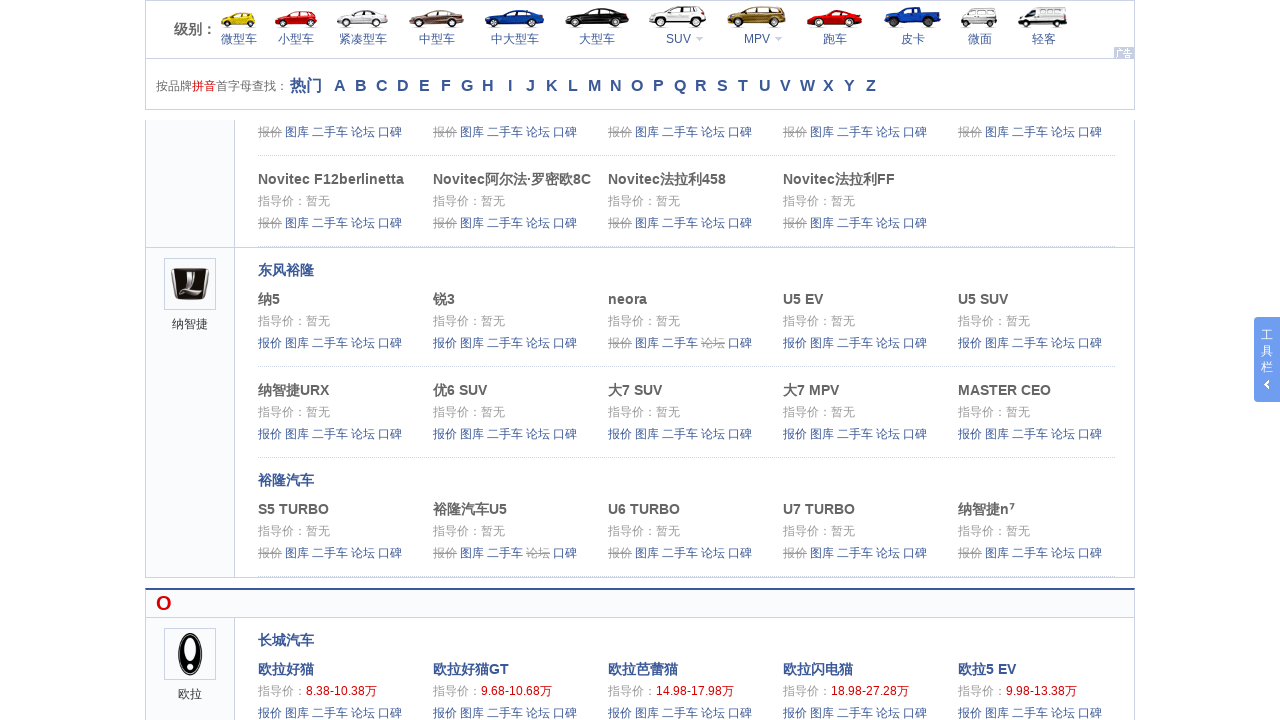

Waited 4 seconds for content to load after scroll iteration 16
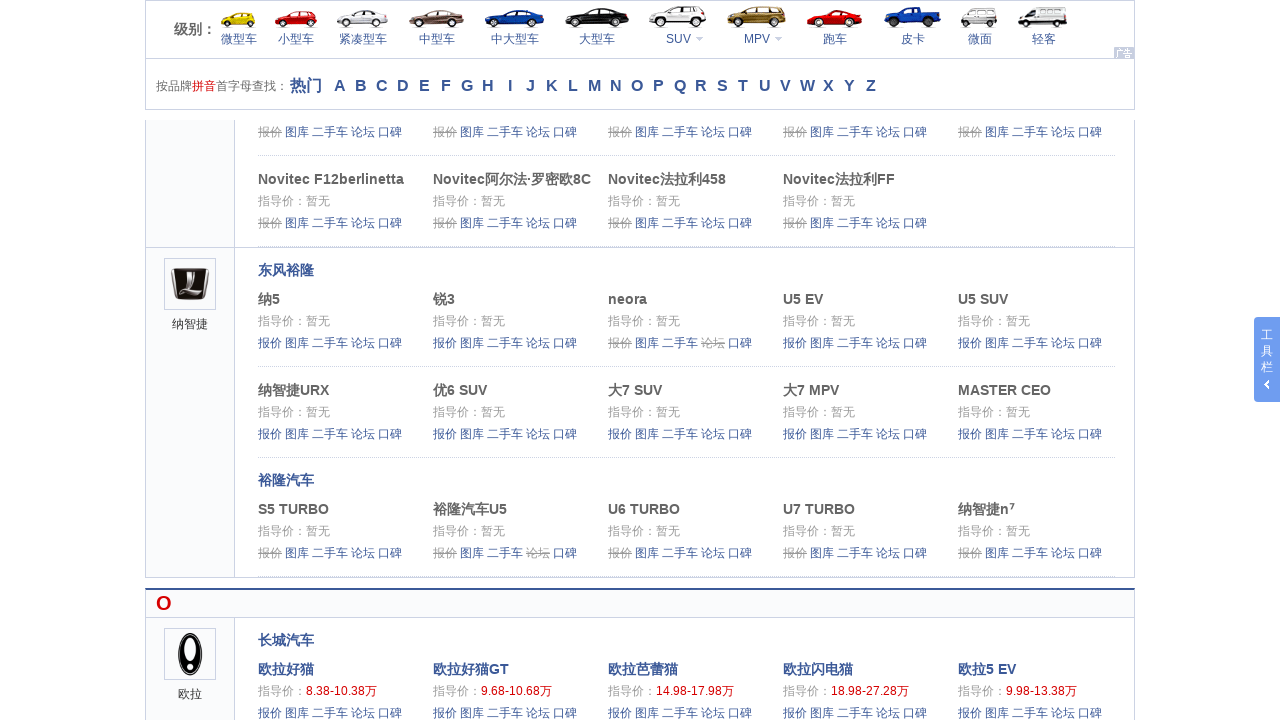

Scrolled down to position 170000 pixels
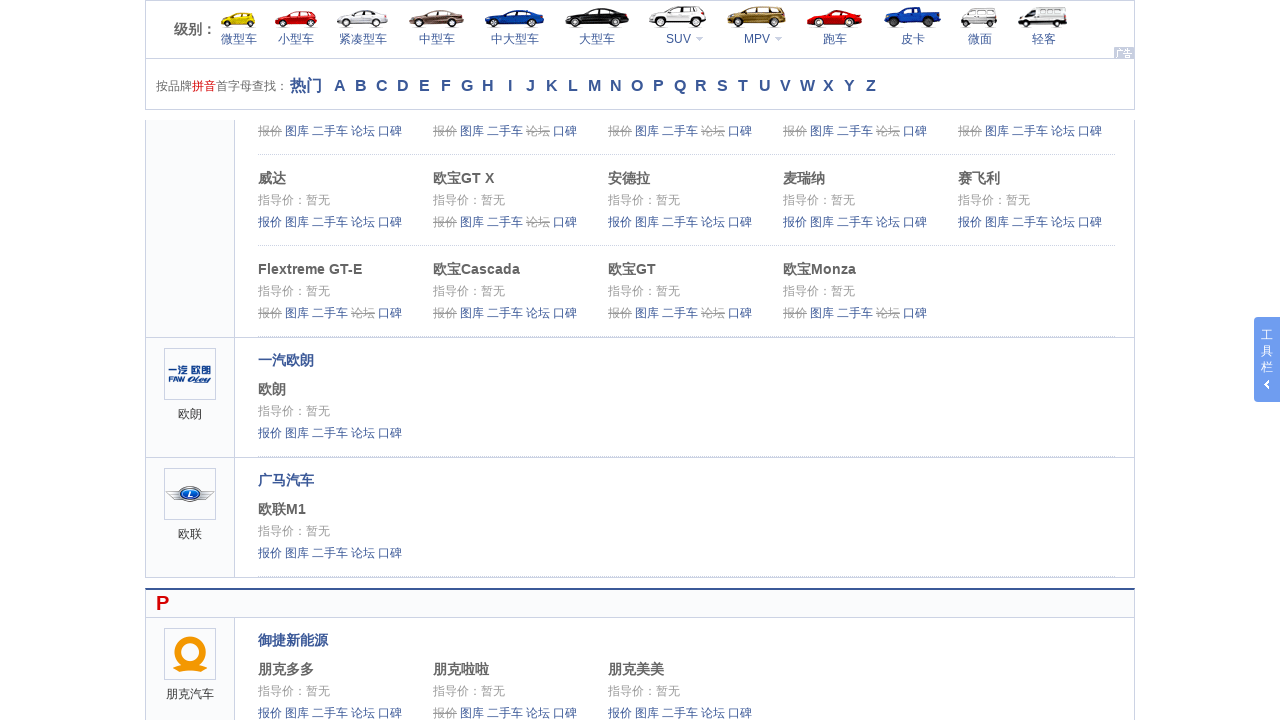

Waited 4 seconds for content to load after scroll iteration 17
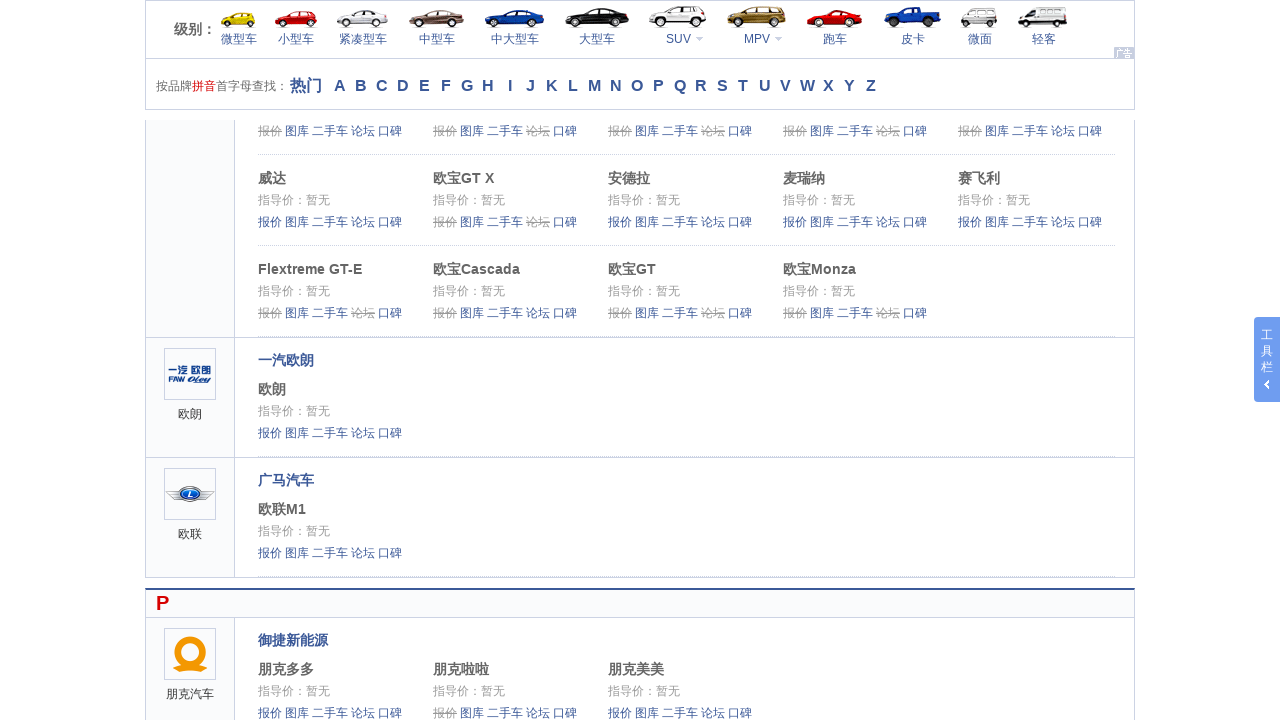

Scrolled down to position 180000 pixels
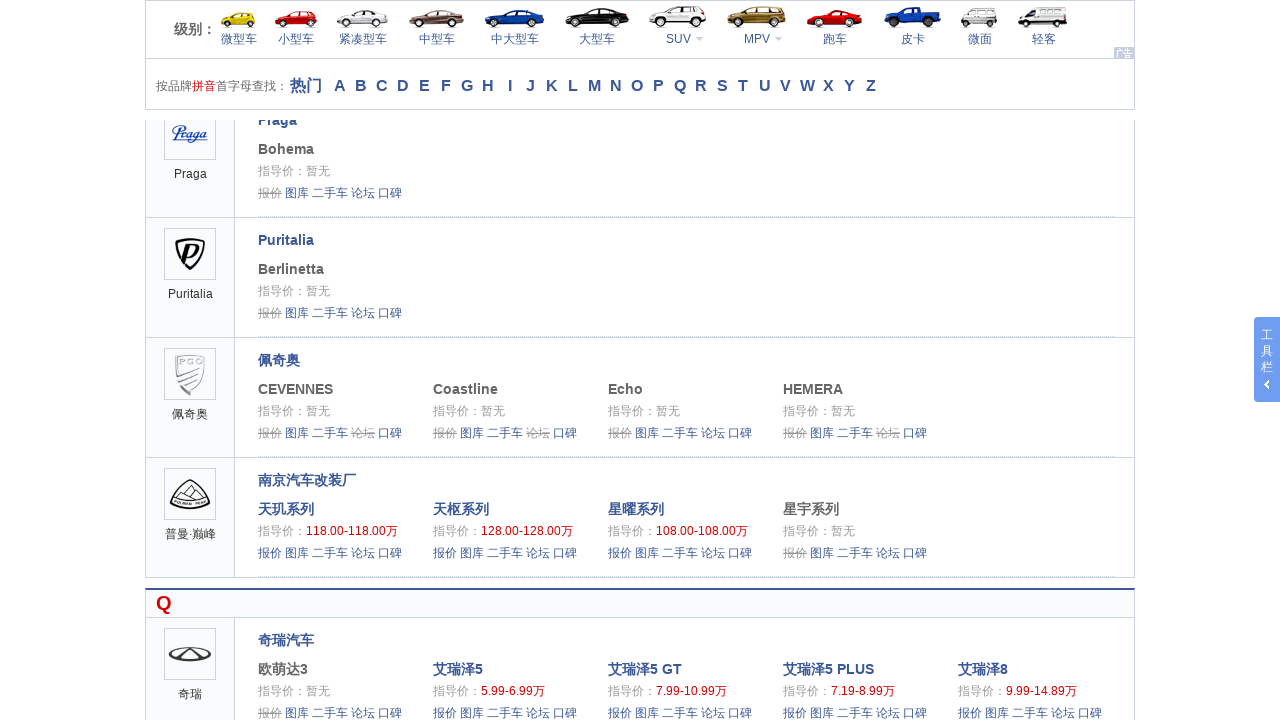

Waited 4 seconds for content to load after scroll iteration 18
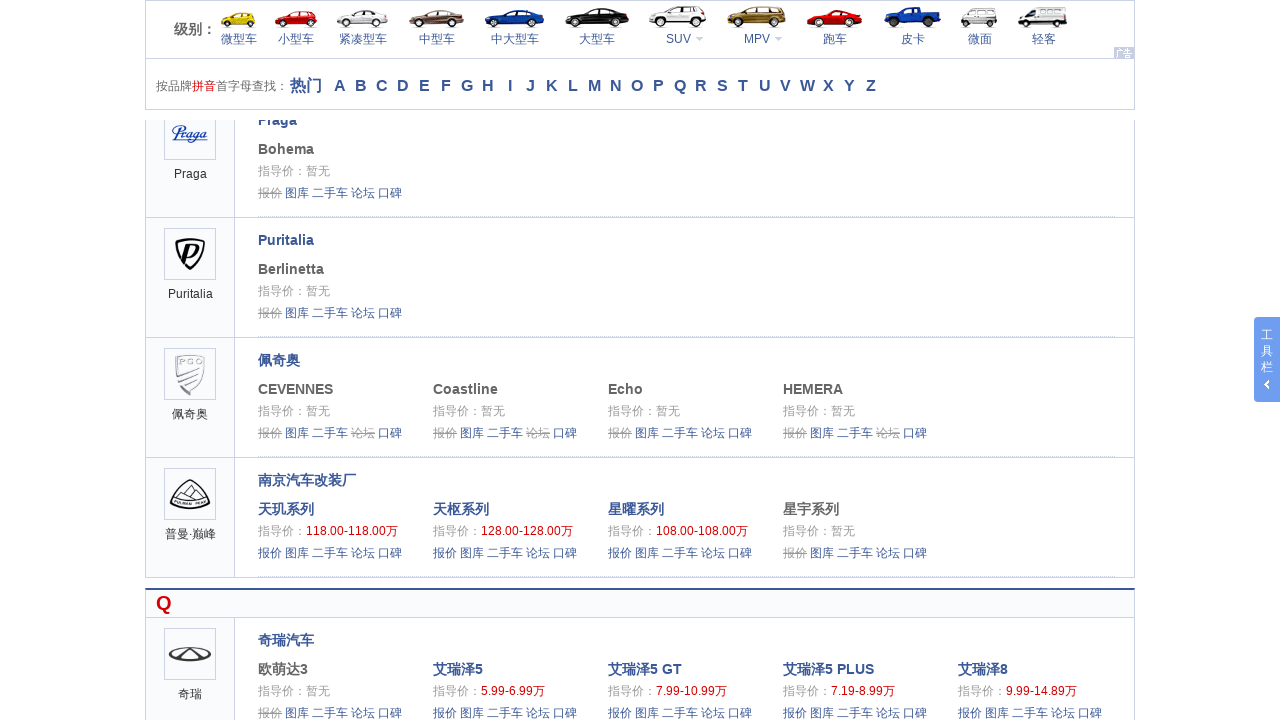

Scrolled down to position 190000 pixels
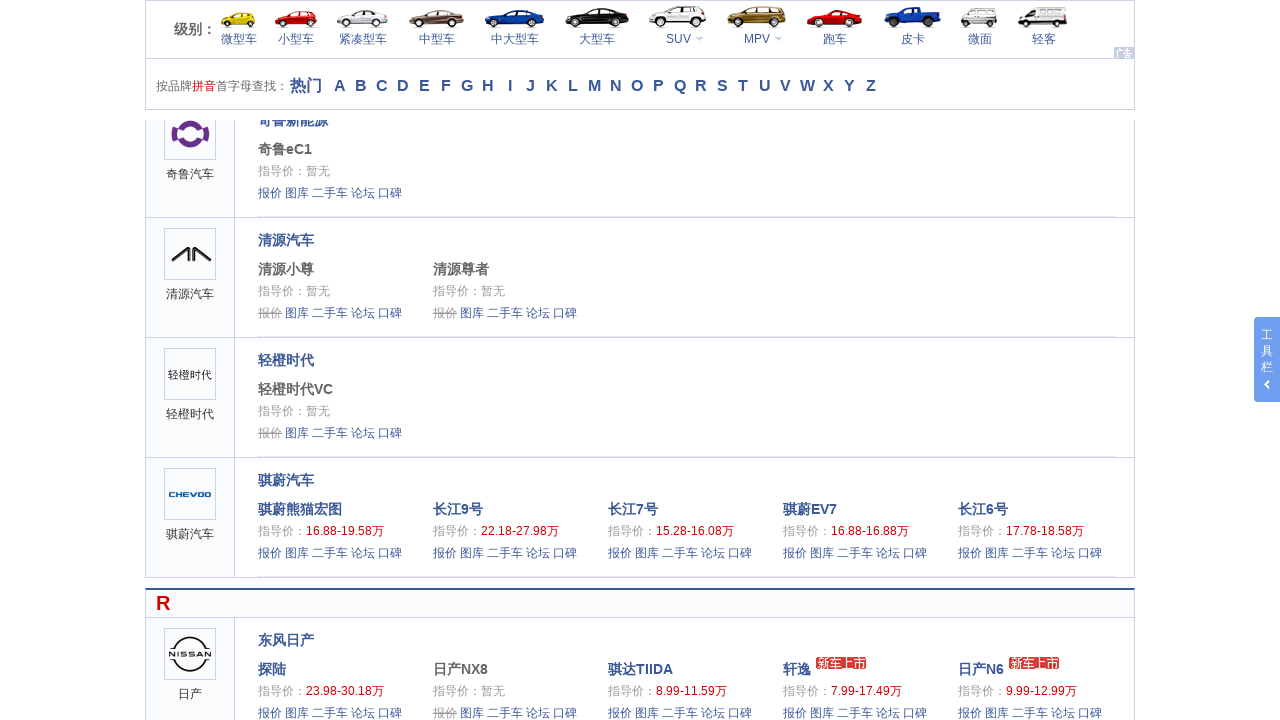

Waited 4 seconds for content to load after scroll iteration 19
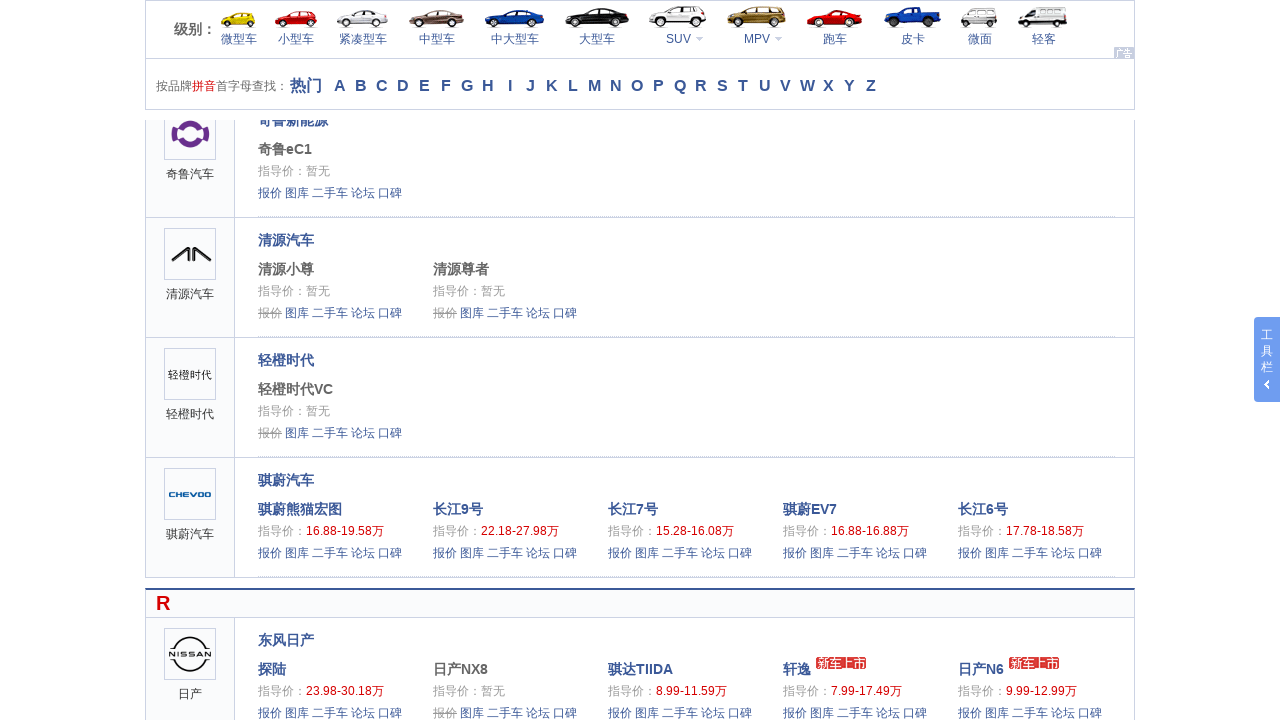

Scrolled down to position 200000 pixels
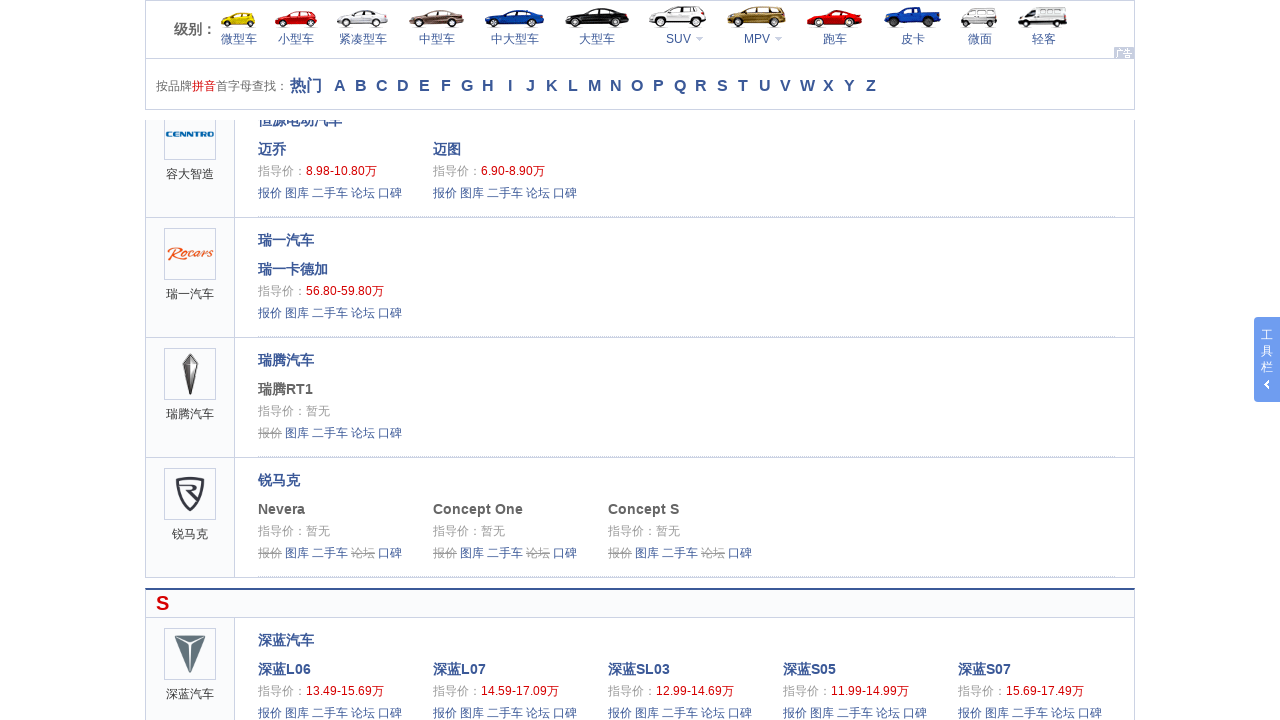

Waited 4 seconds for content to load after scroll iteration 20
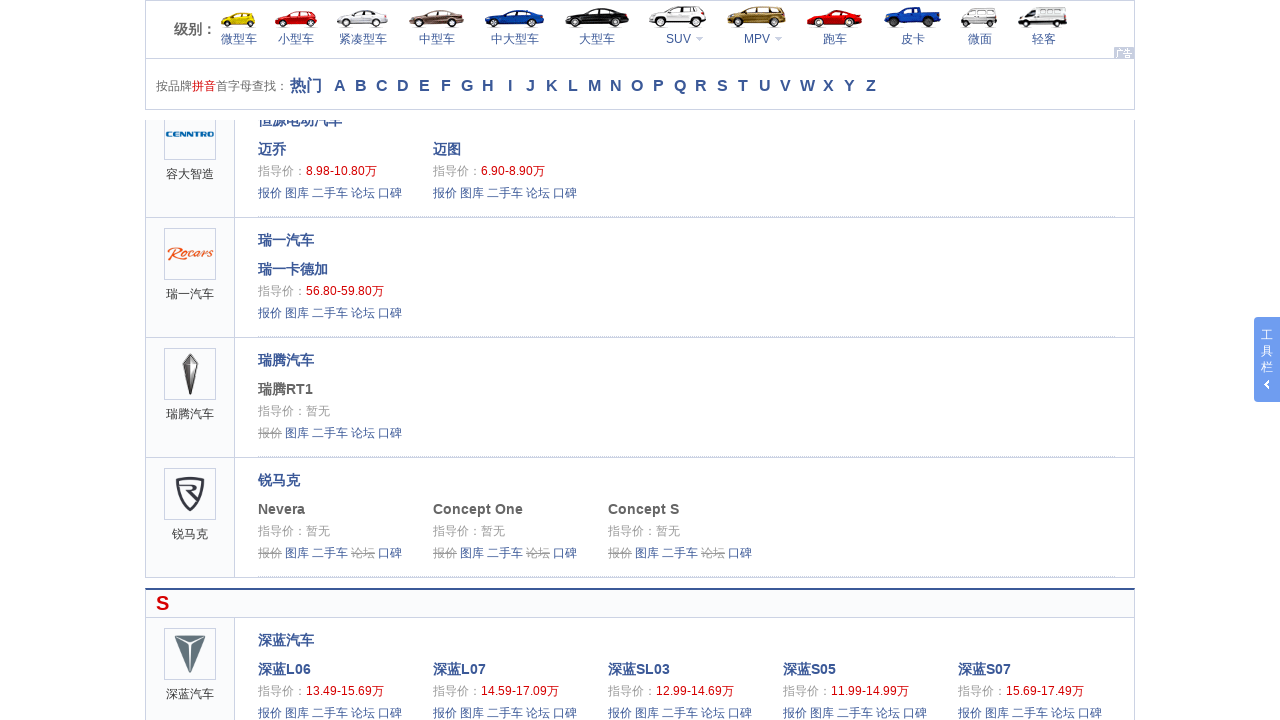

Scrolled down to position 210000 pixels
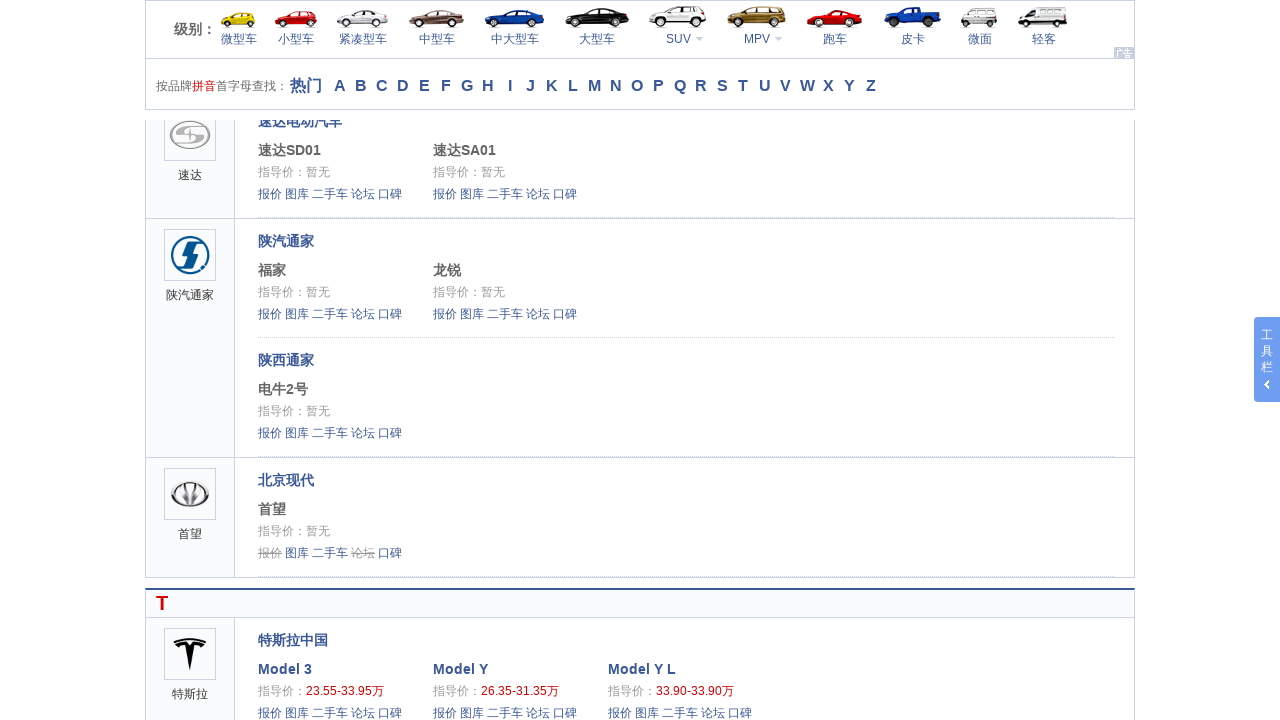

Waited 4 seconds for content to load after scroll iteration 21
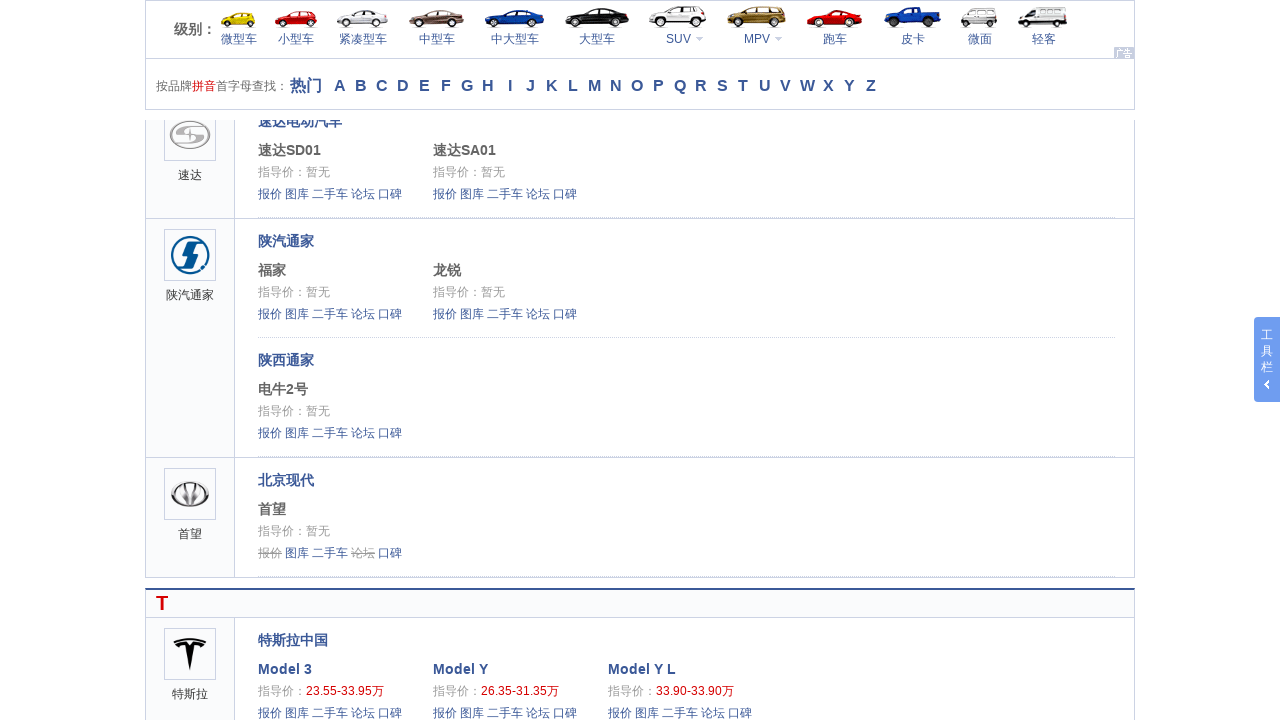

Scrolled down to position 220000 pixels
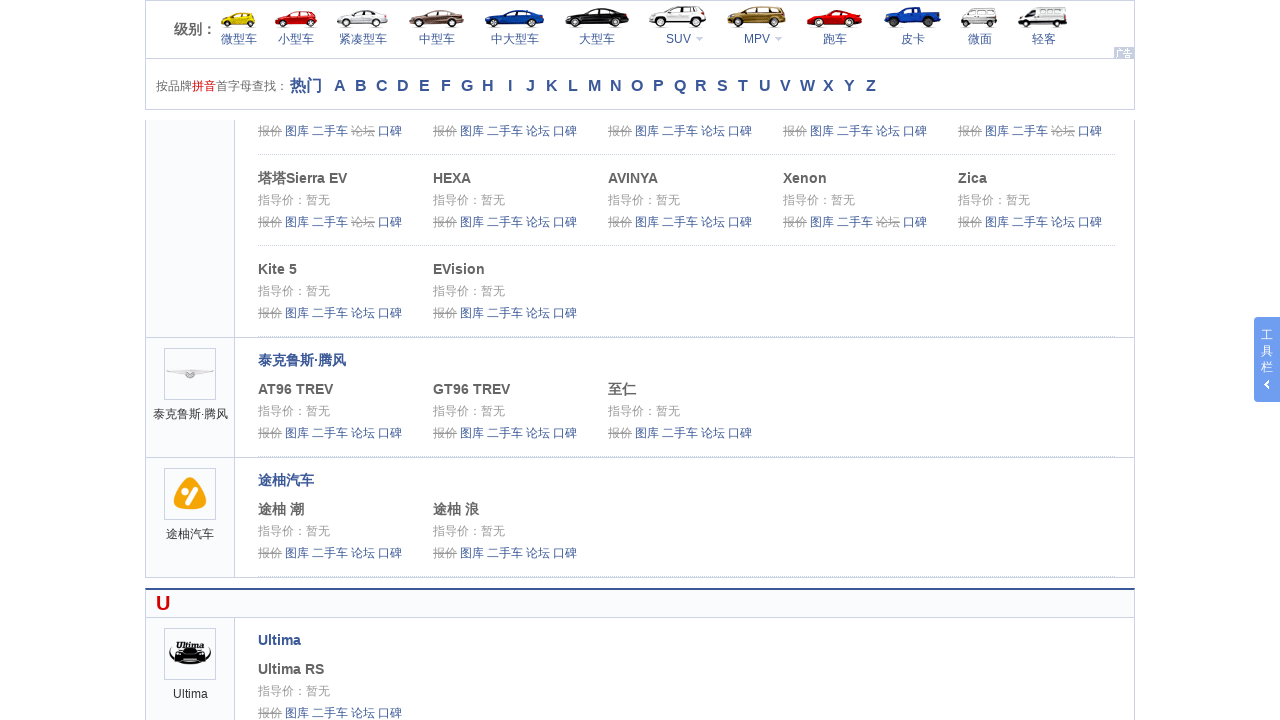

Waited 4 seconds for content to load after scroll iteration 22
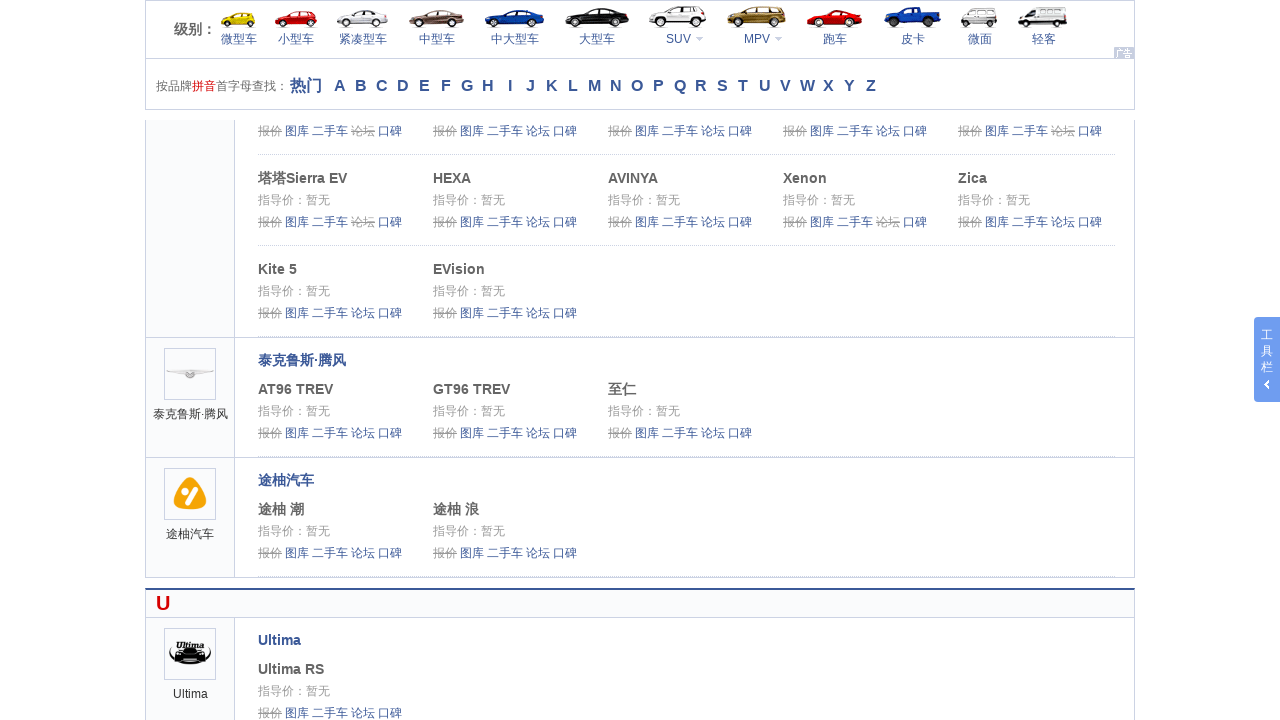

Scrolled down to position 230000 pixels
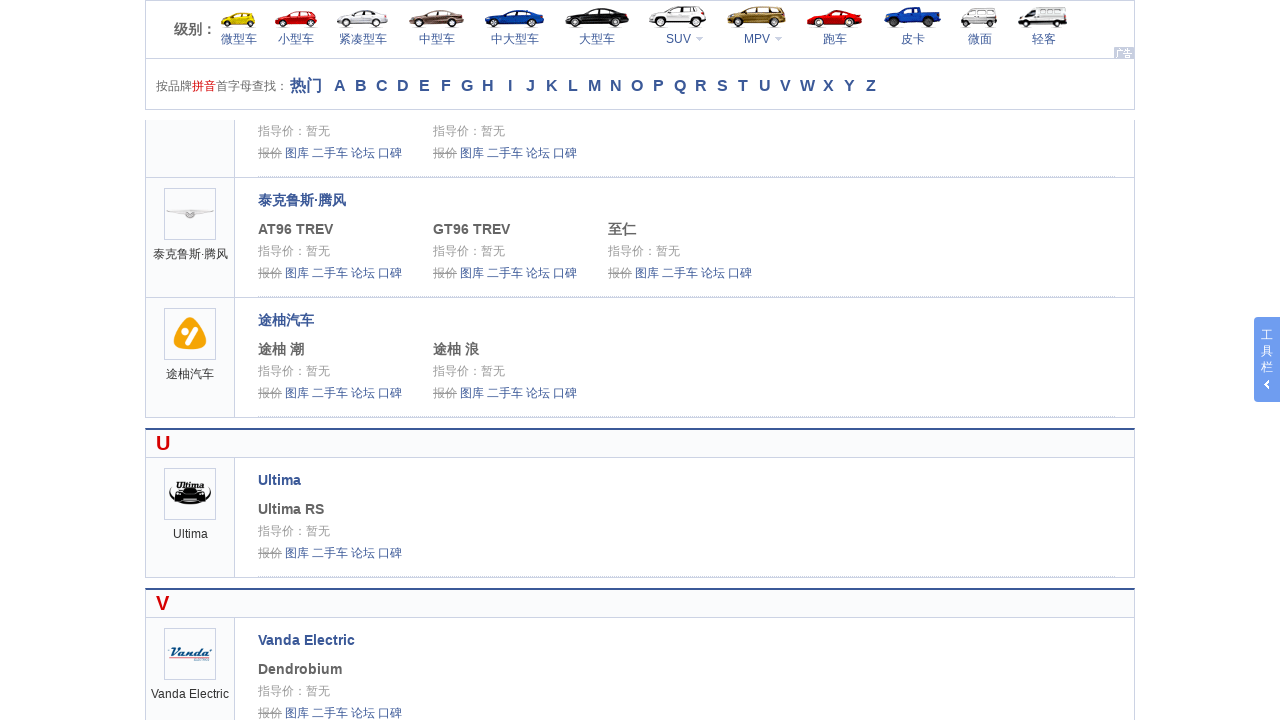

Waited 4 seconds for content to load after scroll iteration 23
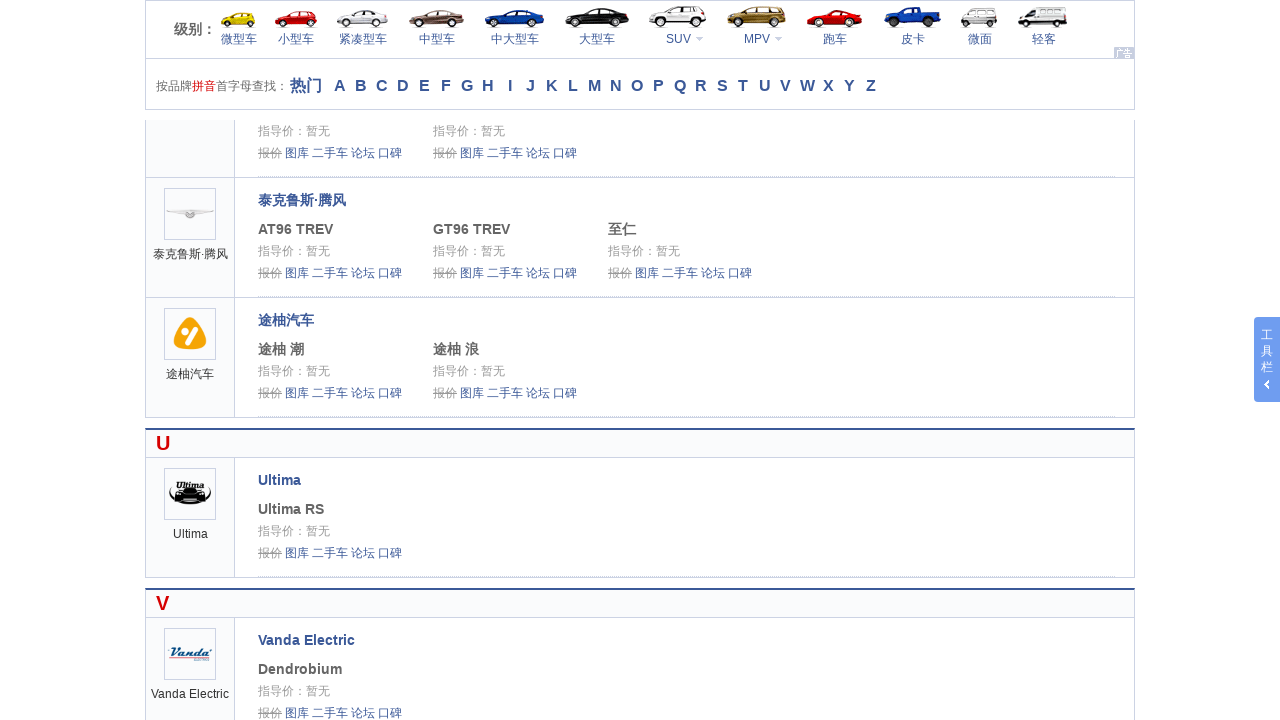

Scrolled down to position 240000 pixels
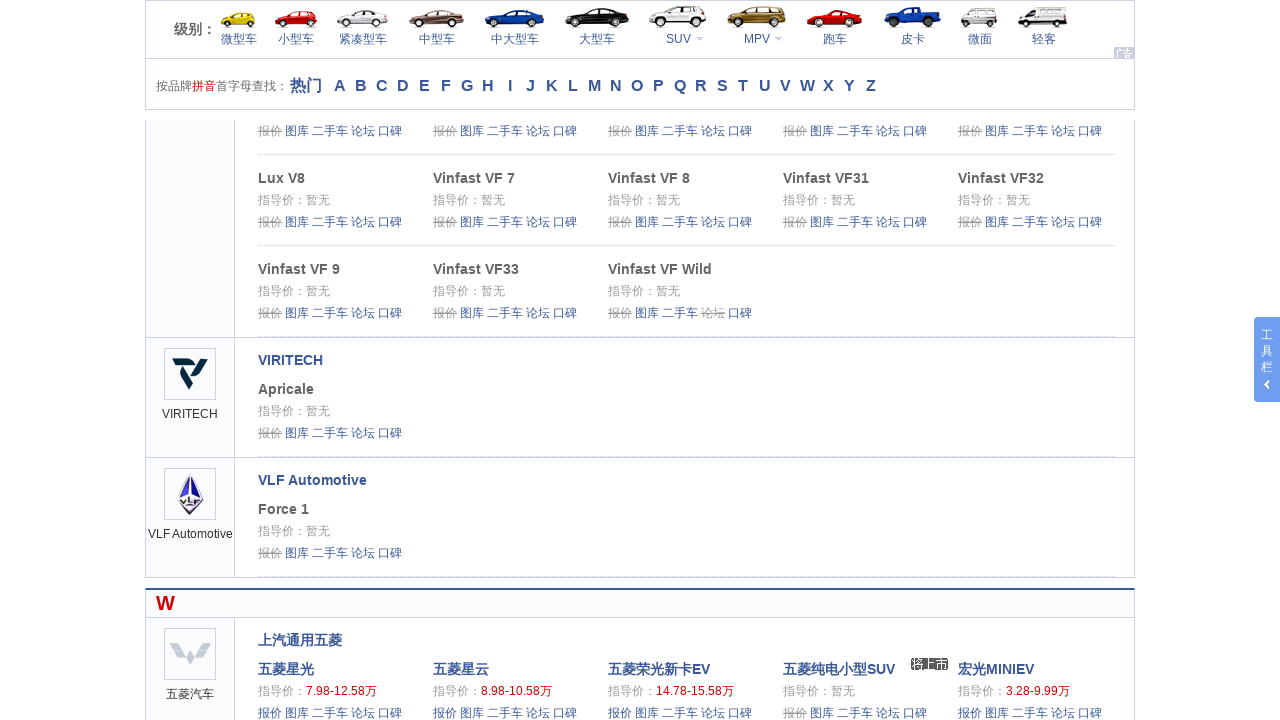

Waited 4 seconds for content to load after scroll iteration 24
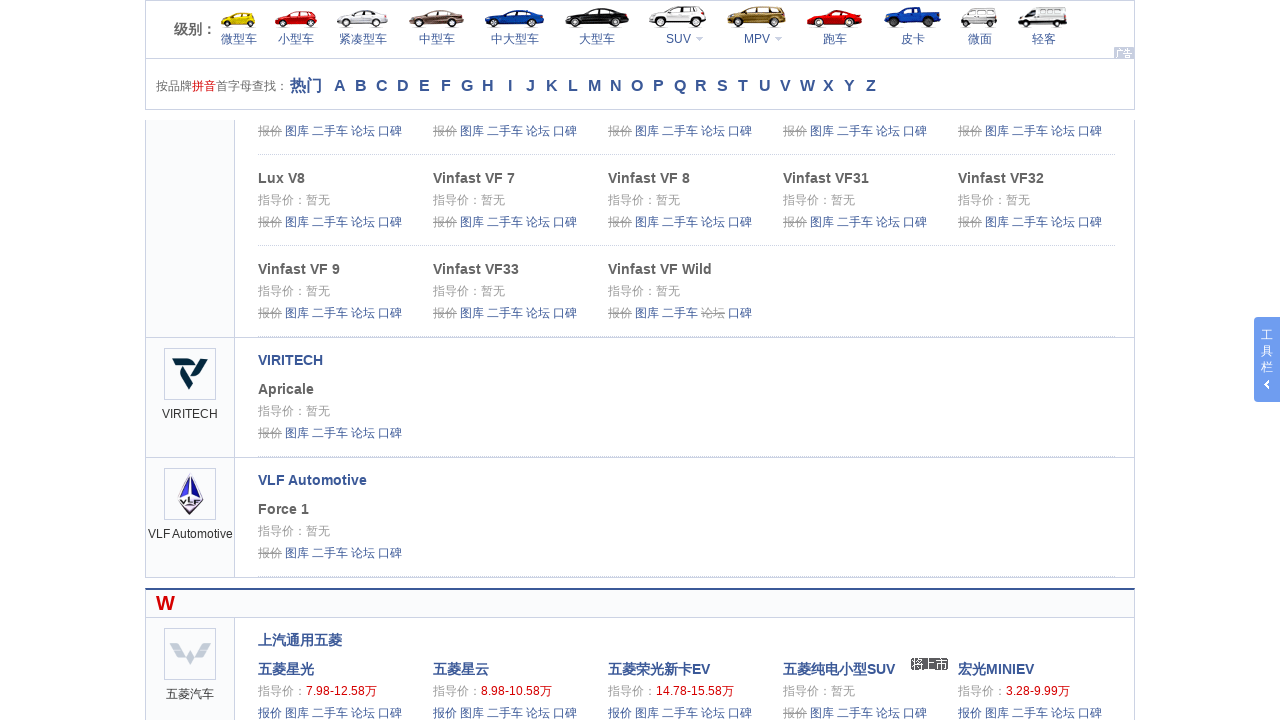

Waited for .uibox selector to appear - all content fully loaded
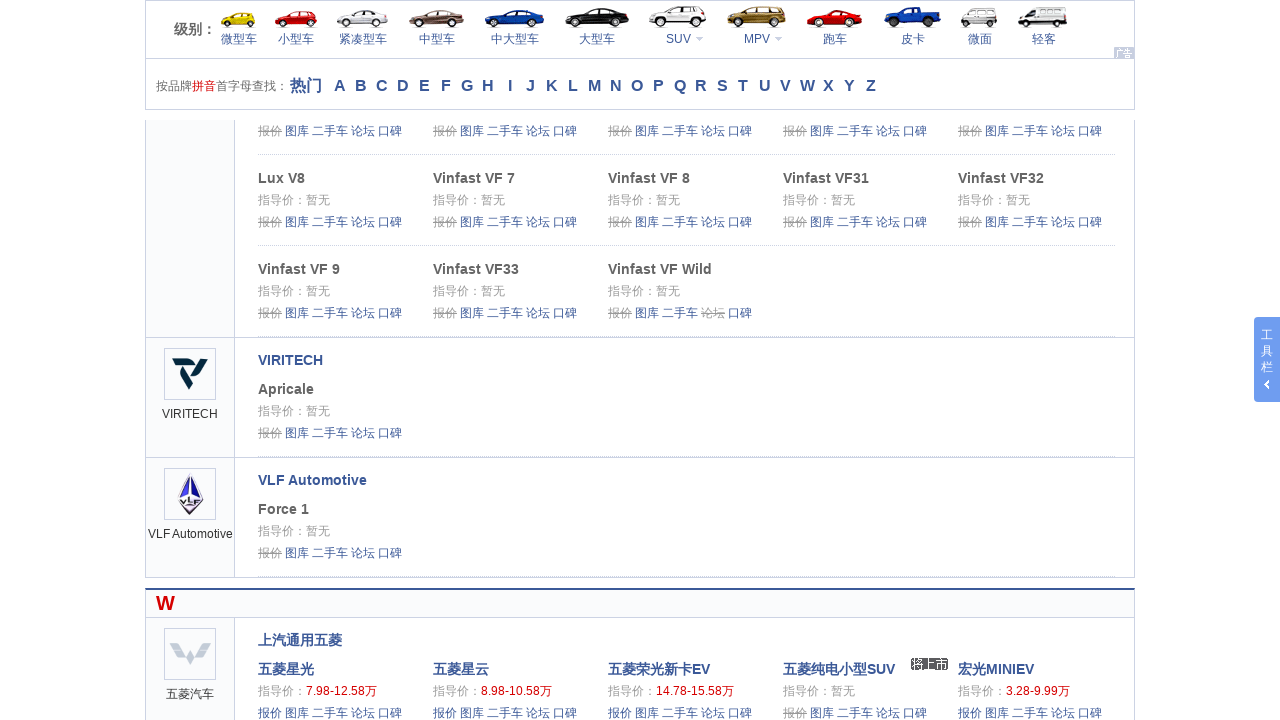

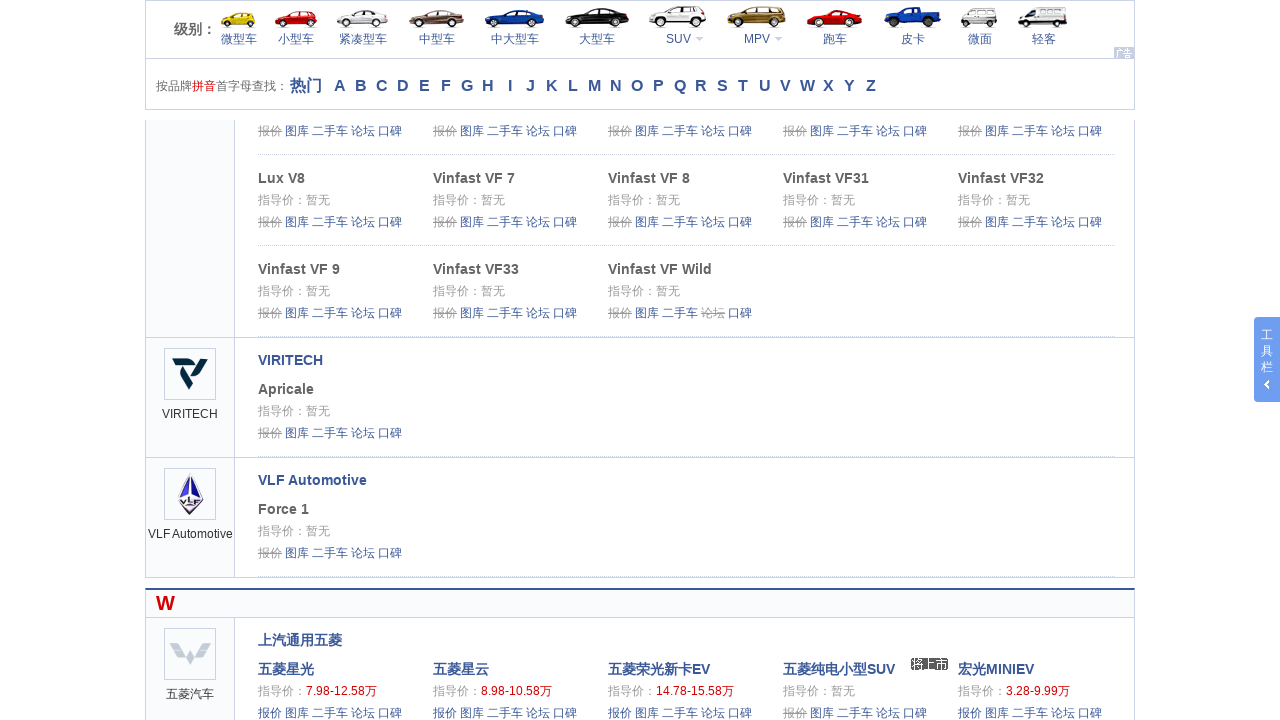